Automates the RPA Challenge by clicking the start button and filling out a form multiple times with different data entries, then submitting each form.

Starting URL: https://www.rpachallenge.com

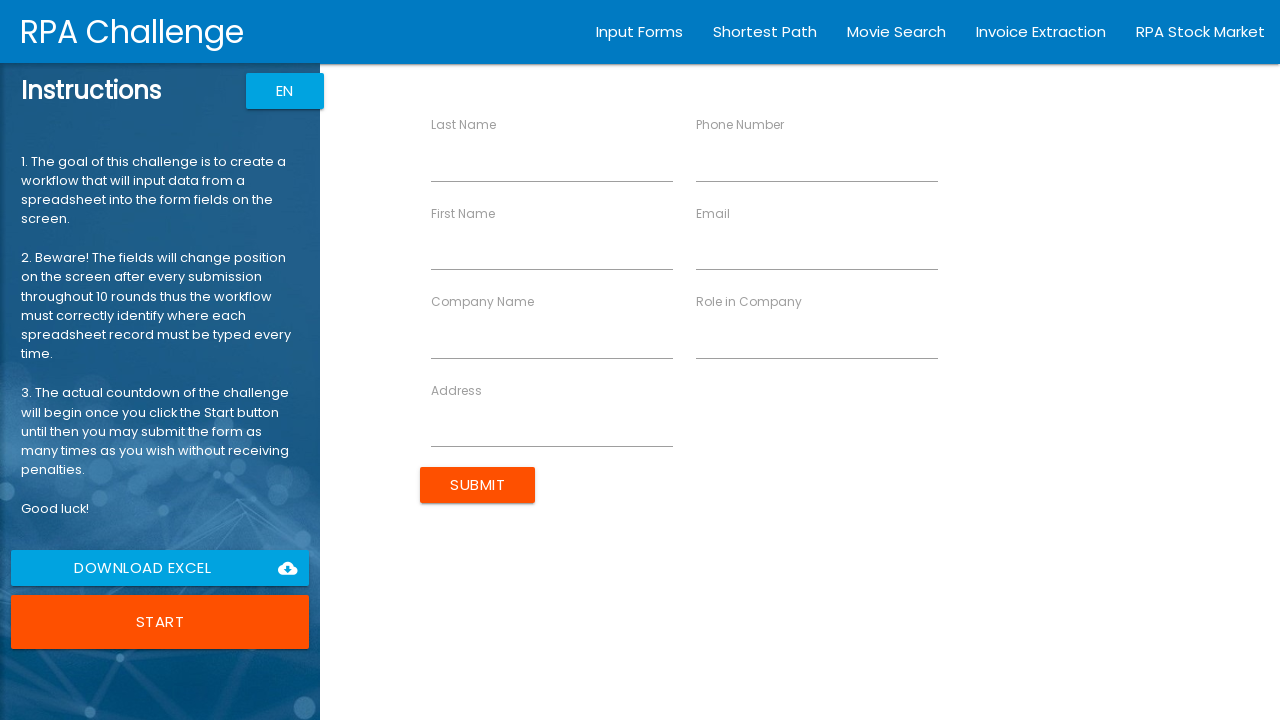

Clicked start button to begin RPA Challenge at (160, 622) on button
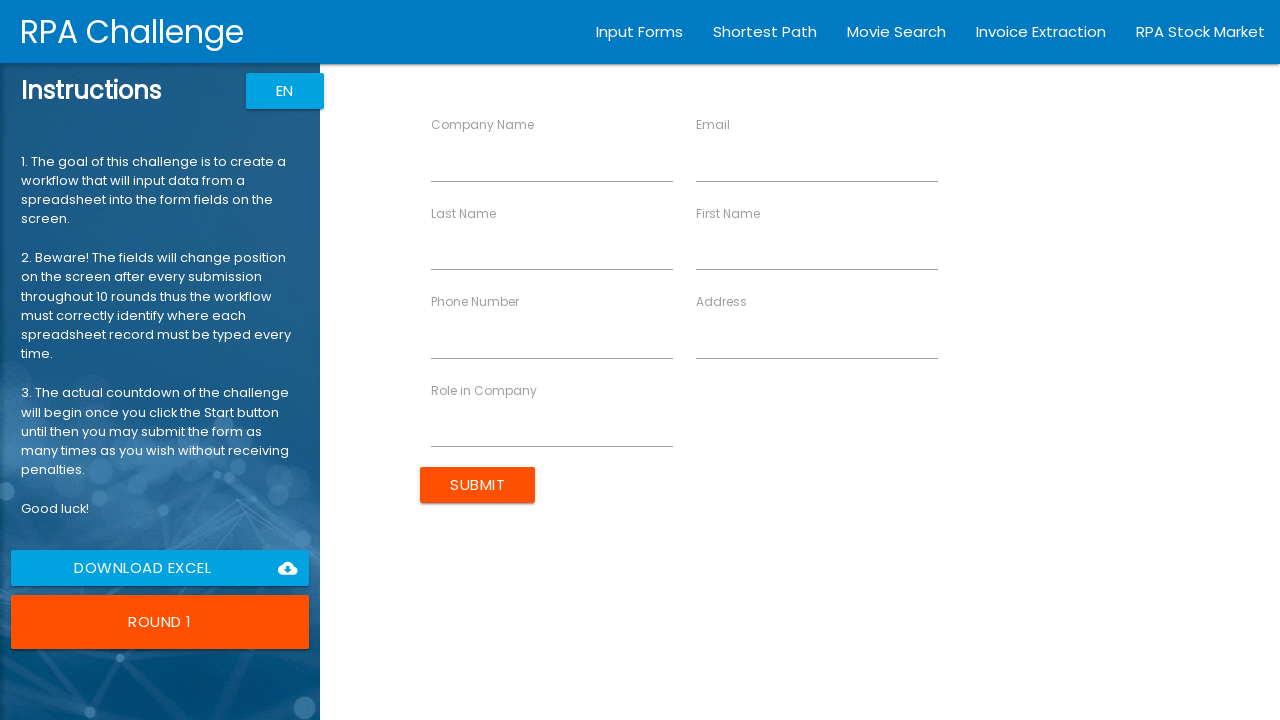

Form loaded and ready for input
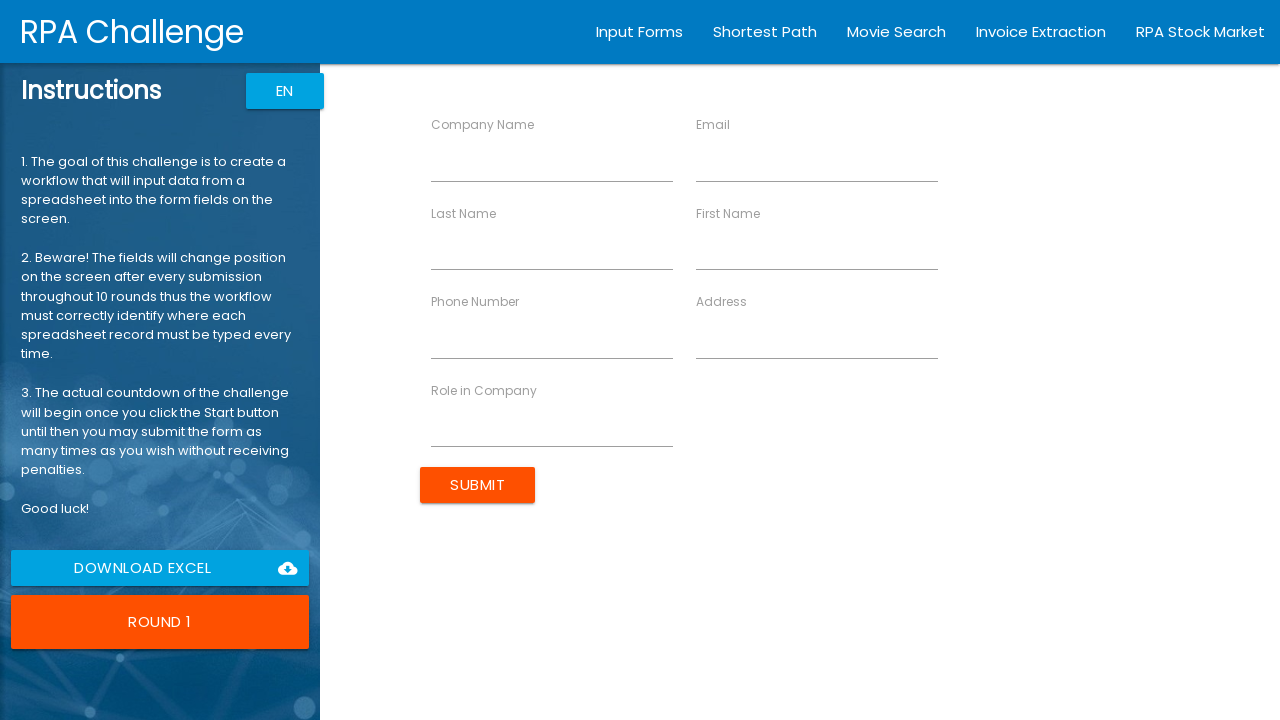

Filled First Name with 'John' on //label[text()='First Name']/following-sibling::input
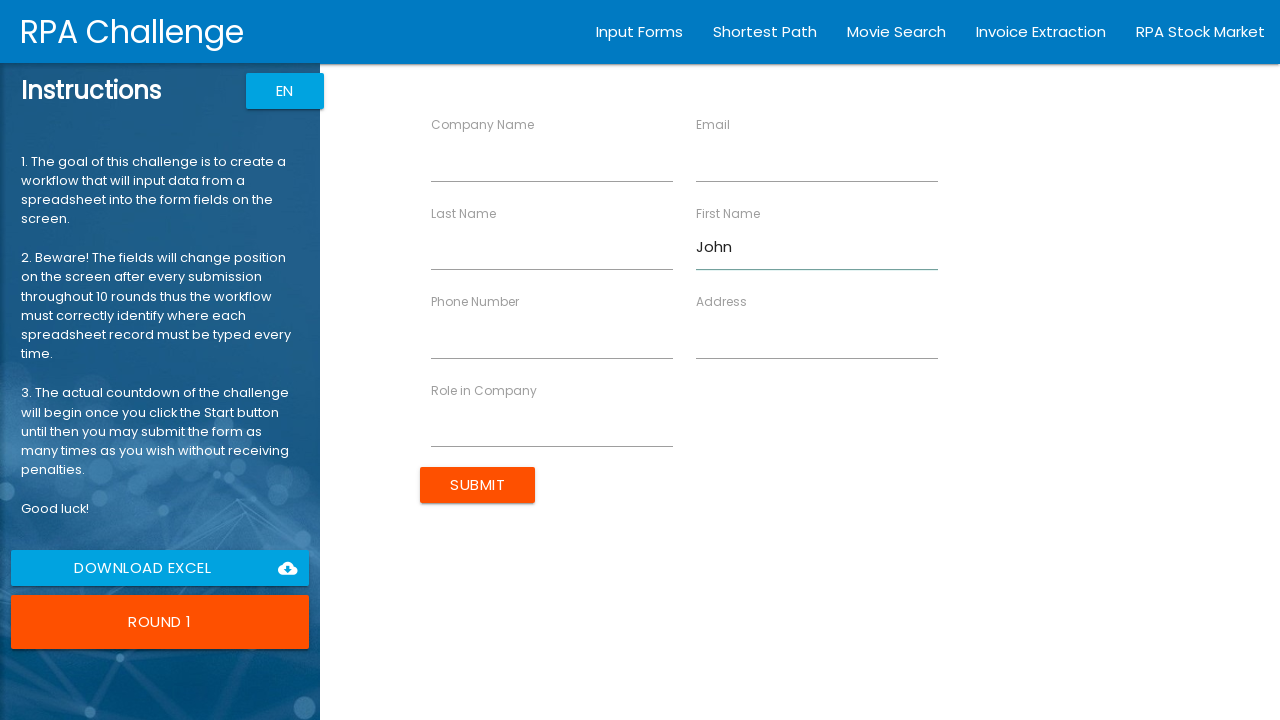

Filled Last Name with 'Smith' on //label[text()='Last Name']/following-sibling::input
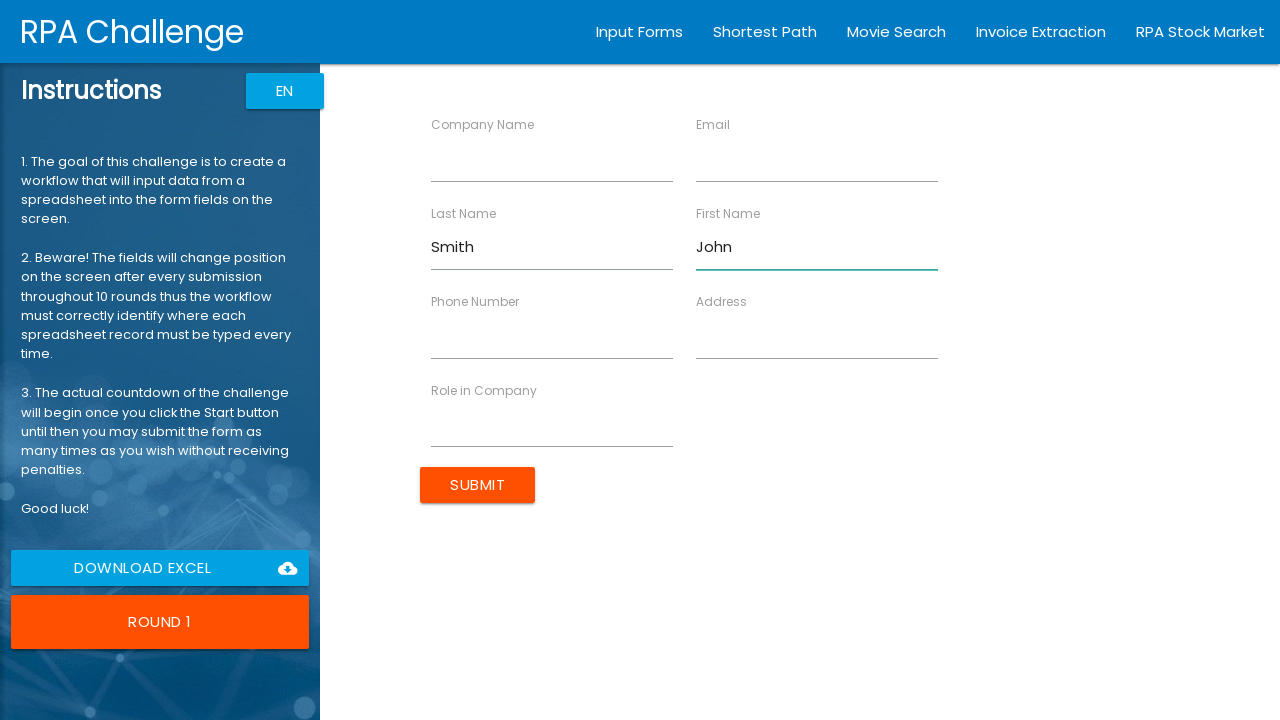

Filled Email with 'john.smith@example.com' on //label[text()='Email']/following-sibling::input
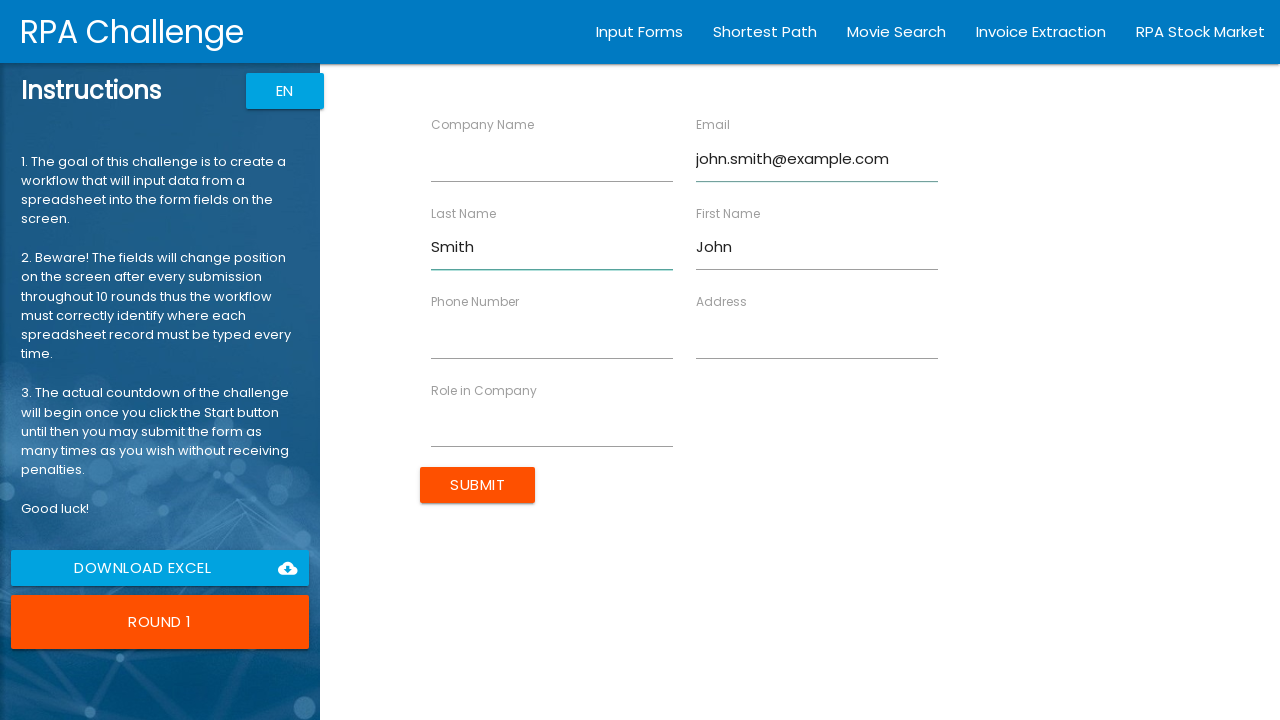

Filled Phone Number with '1234567890' on //label[text()='Phone Number']/following-sibling::input
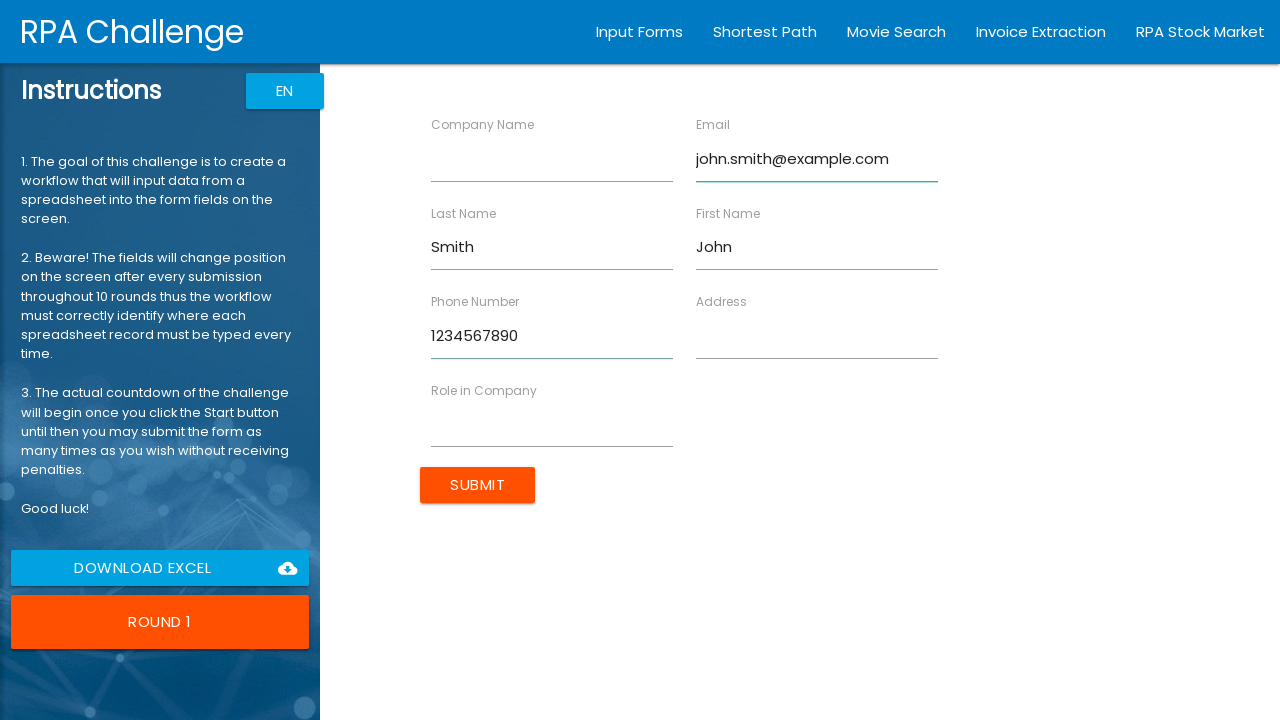

Filled Company Name with 'Acme Corp' on //label[text()='Company Name']/following-sibling::input
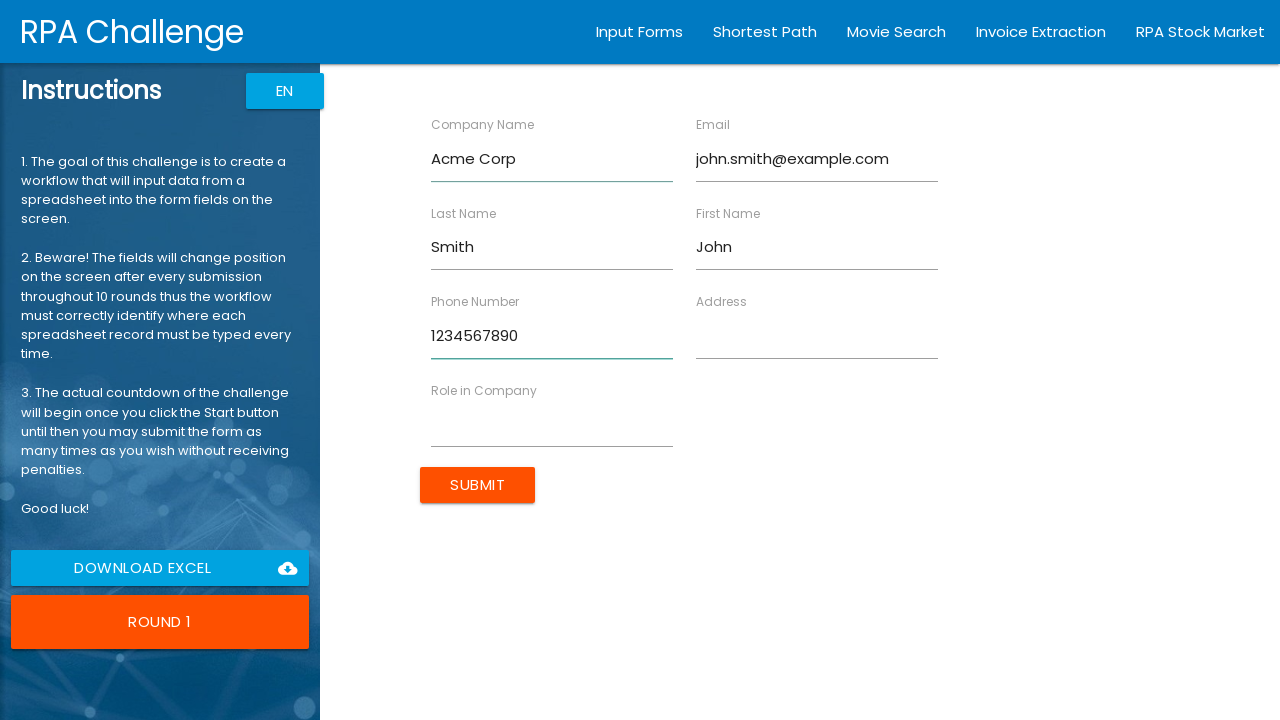

Filled Role in Company with 'Developer' on //label[text()='Role in Company']/following-sibling::input
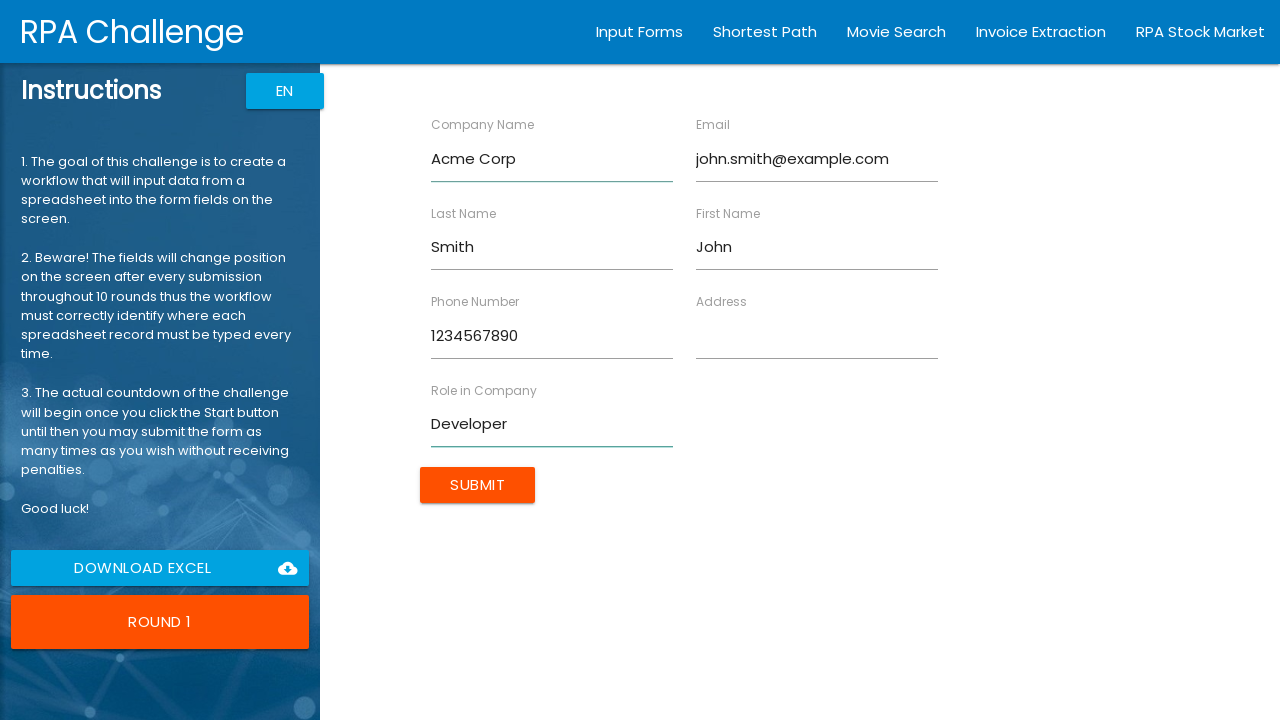

Filled Address with '123 Main St' on //label[text()='Address']/following-sibling::input
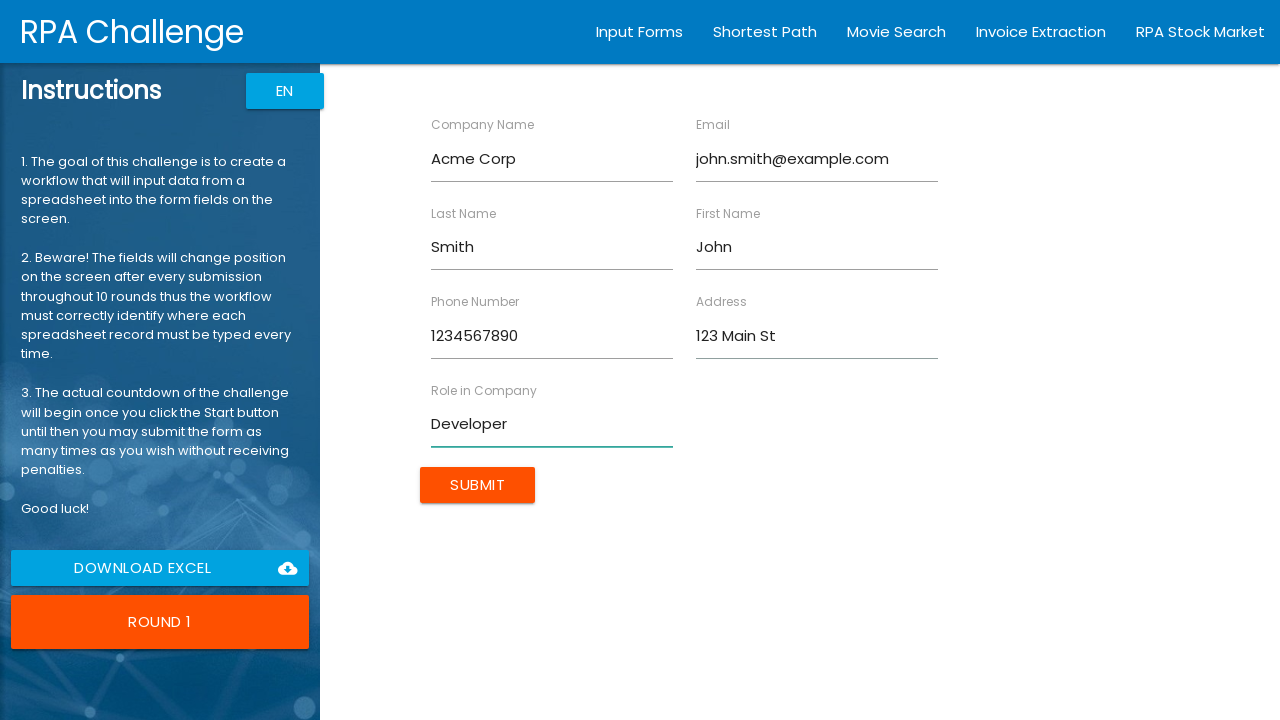

Submitted form for John Smith at (478, 485) on input.btn.uiColorButton
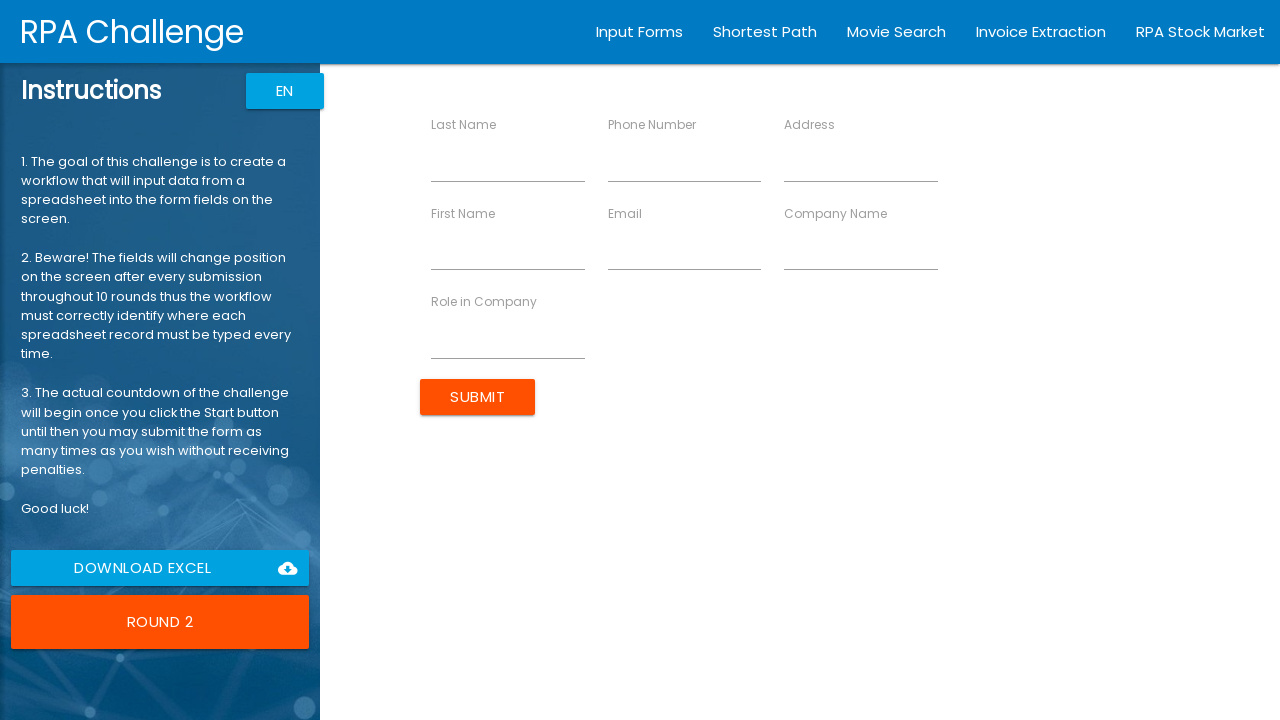

Form loaded and ready for input
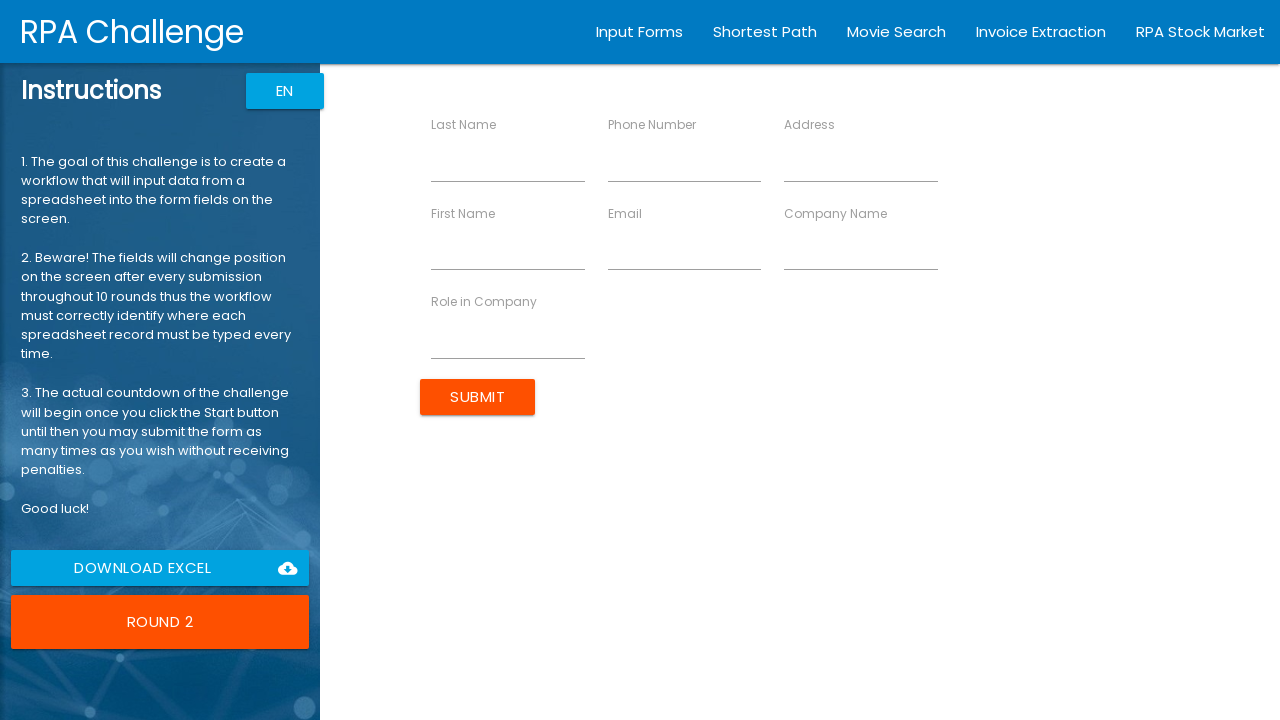

Filled First Name with 'Jane' on //label[text()='First Name']/following-sibling::input
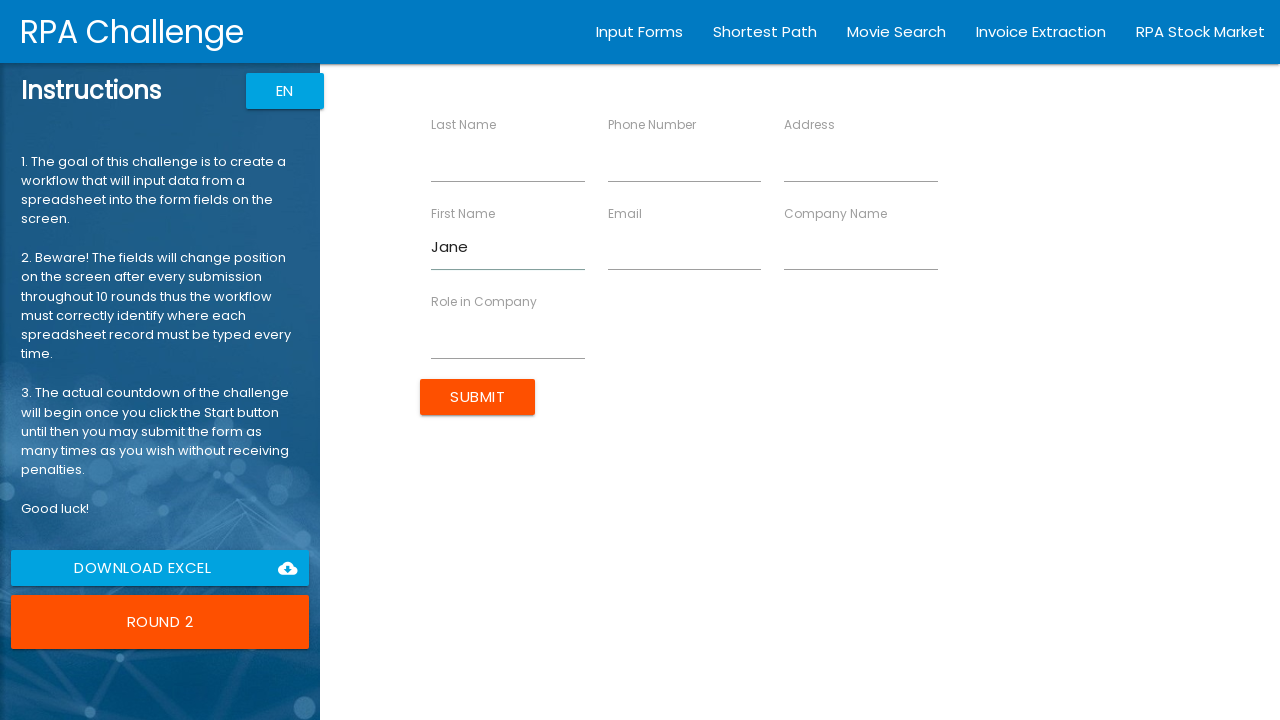

Filled Last Name with 'Doe' on //label[text()='Last Name']/following-sibling::input
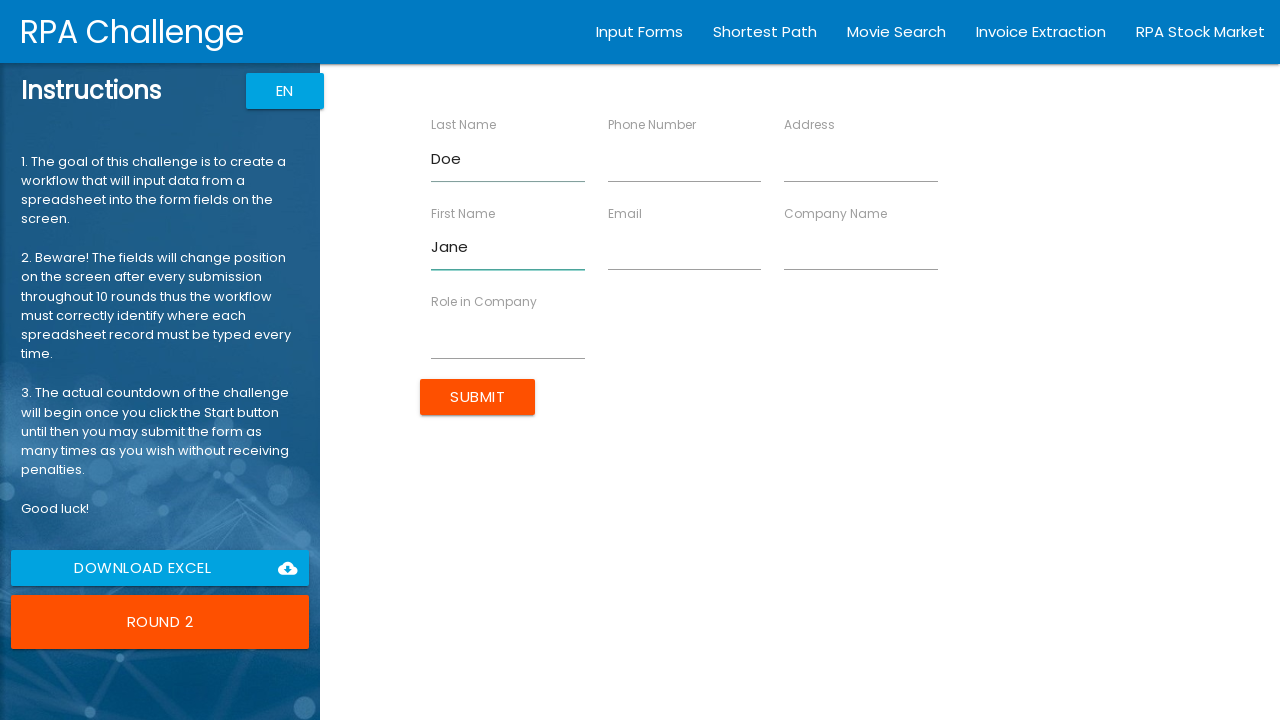

Filled Email with 'jane.doe@example.com' on //label[text()='Email']/following-sibling::input
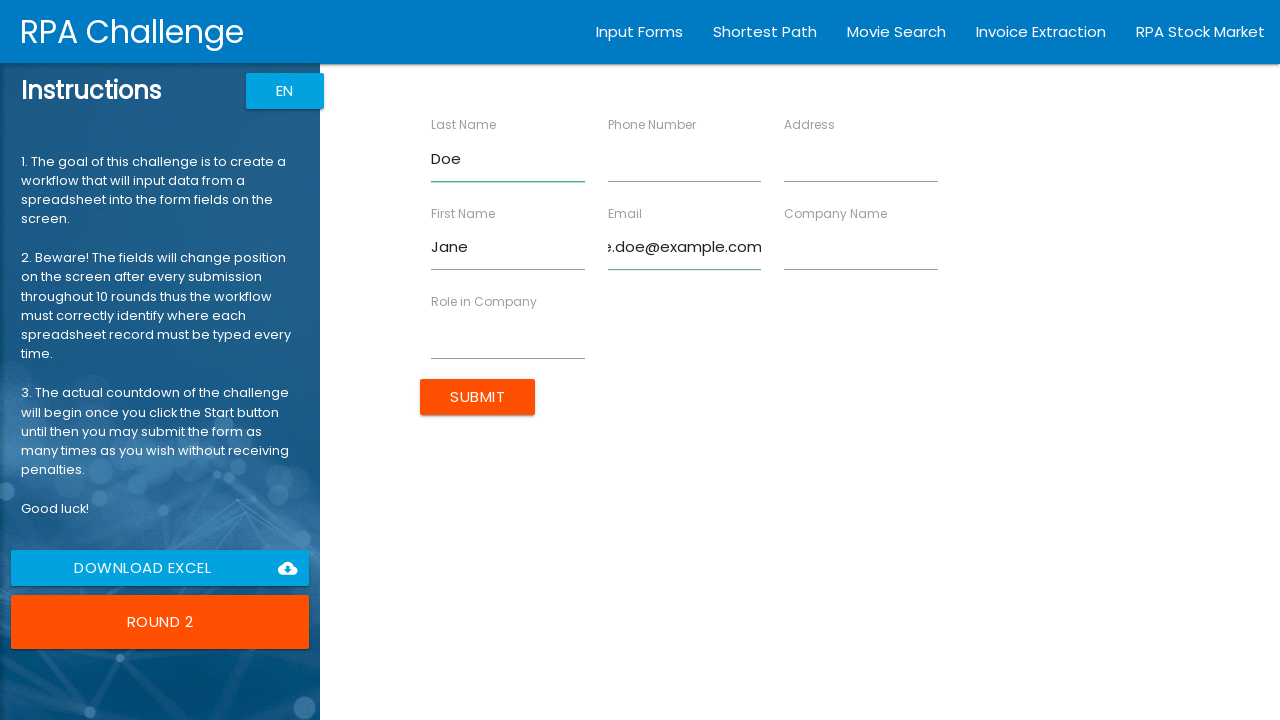

Filled Phone Number with '2345678901' on //label[text()='Phone Number']/following-sibling::input
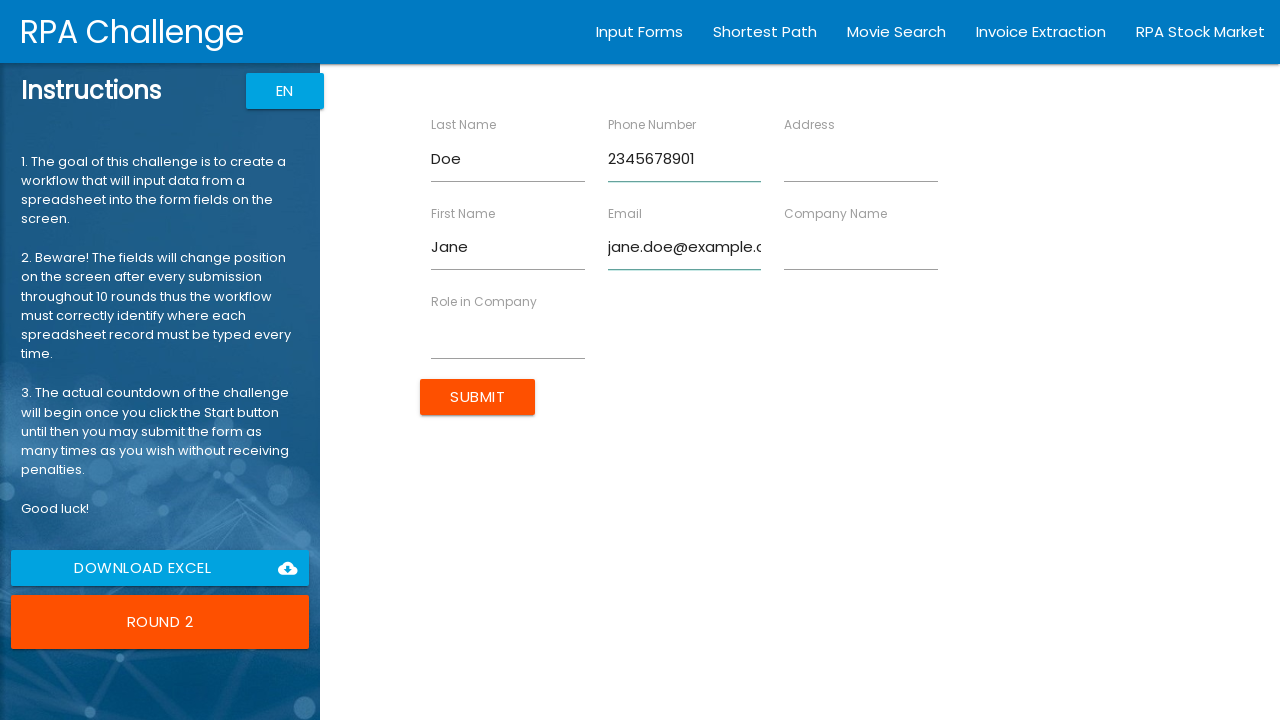

Filled Company Name with 'Tech Inc' on //label[text()='Company Name']/following-sibling::input
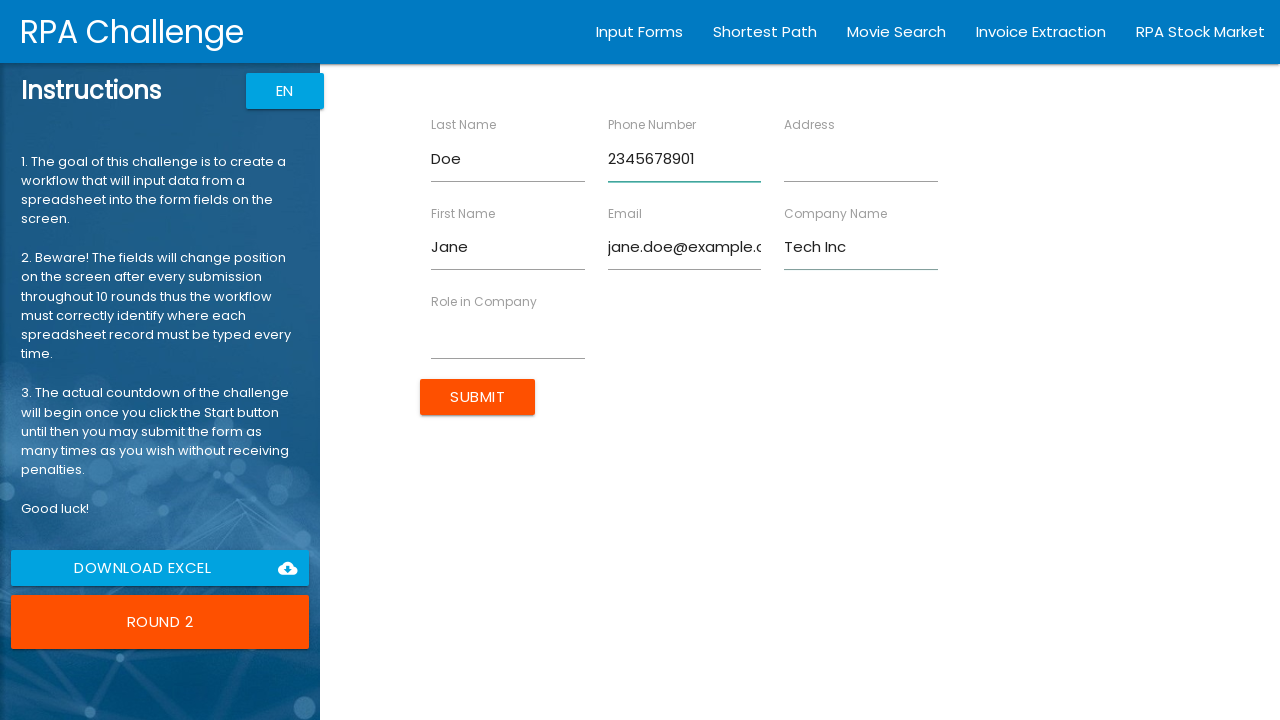

Filled Role in Company with 'Manager' on //label[text()='Role in Company']/following-sibling::input
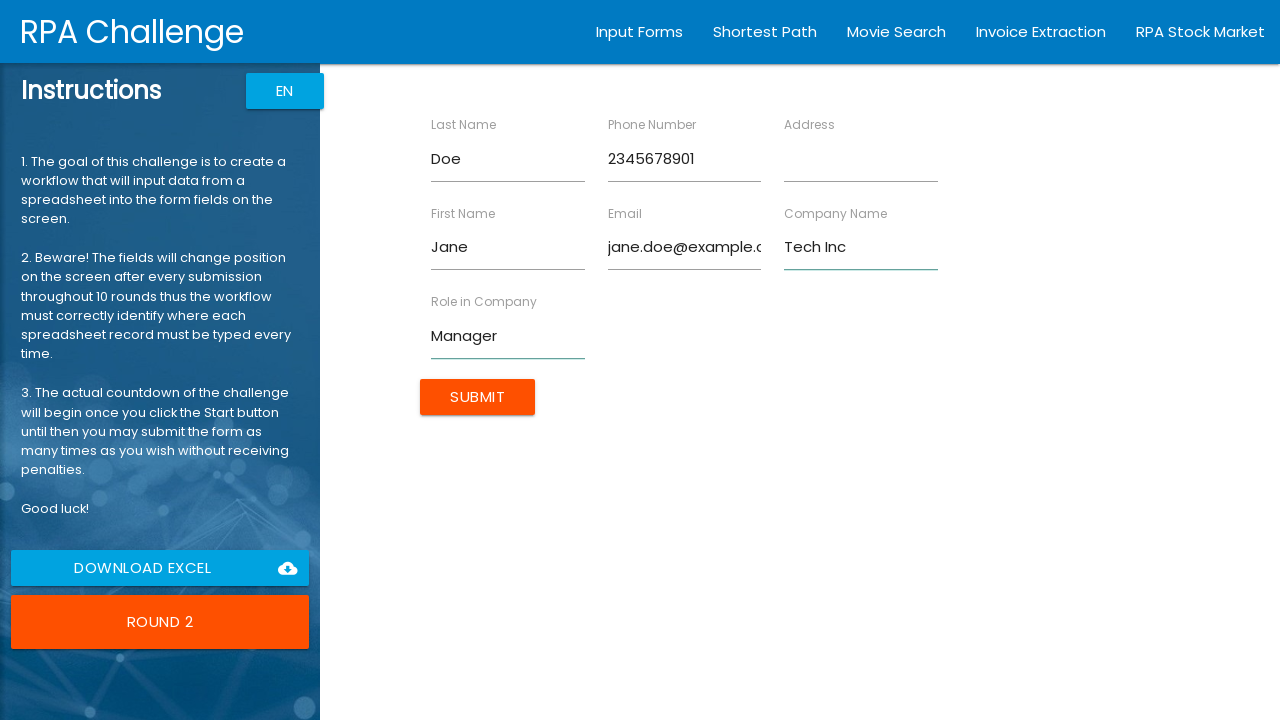

Filled Address with '456 Oak Ave' on //label[text()='Address']/following-sibling::input
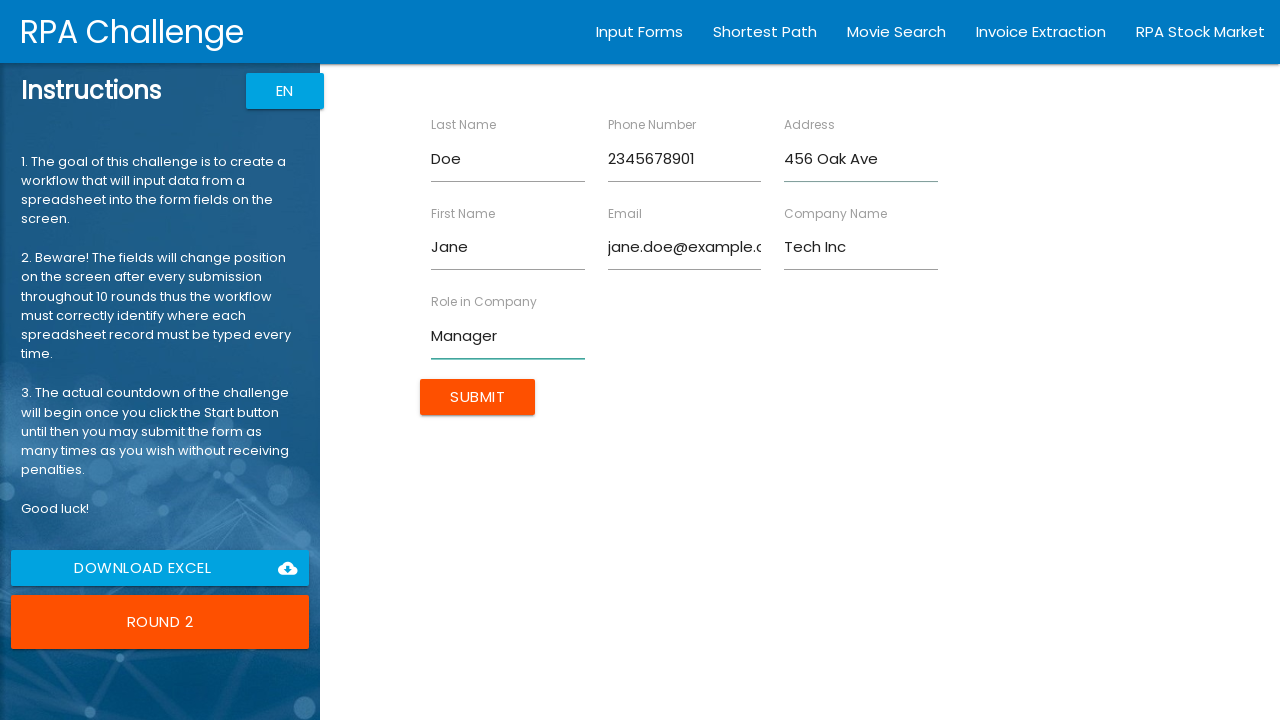

Submitted form for Jane Doe at (478, 396) on input.btn.uiColorButton
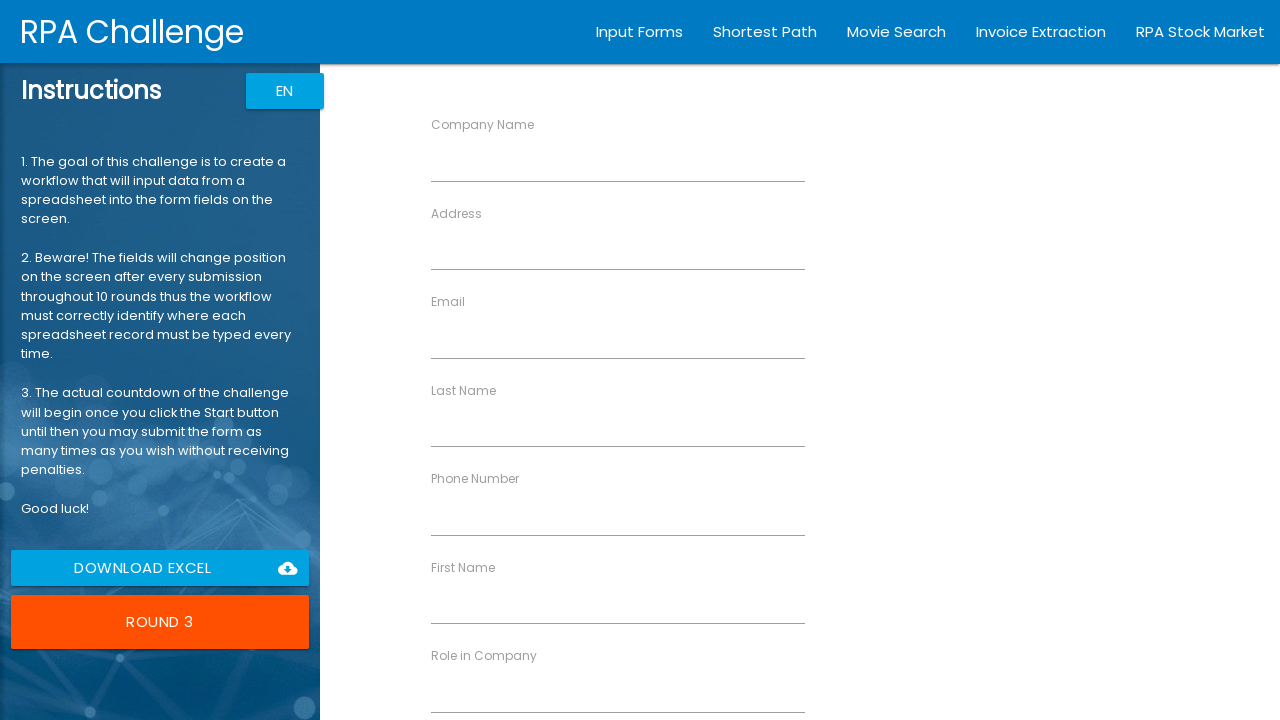

Form loaded and ready for input
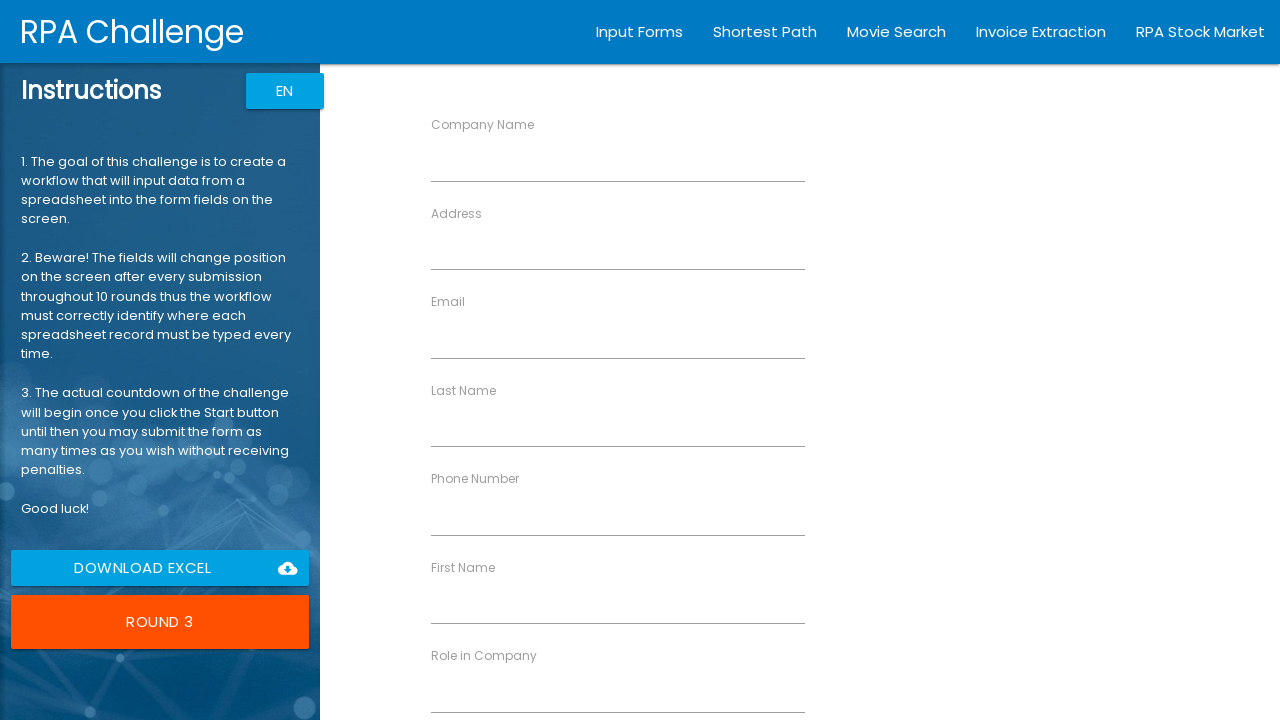

Filled First Name with 'Michael' on //label[text()='First Name']/following-sibling::input
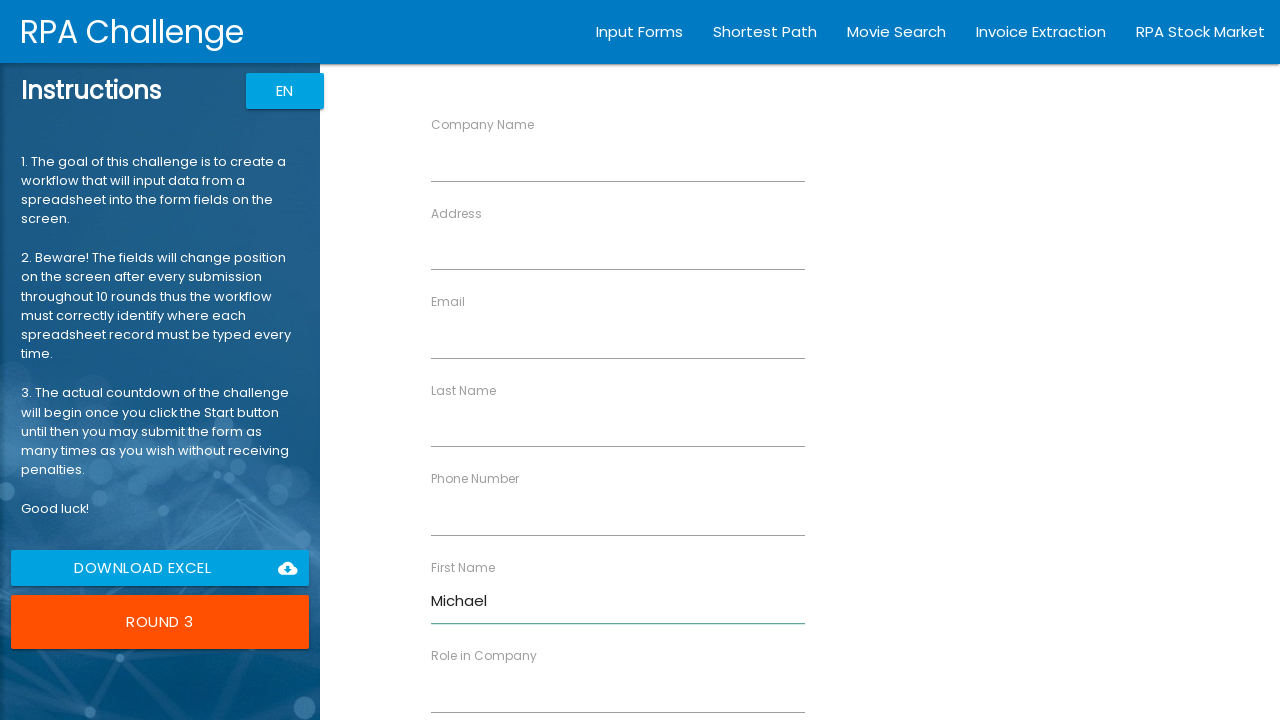

Filled Last Name with 'Johnson' on //label[text()='Last Name']/following-sibling::input
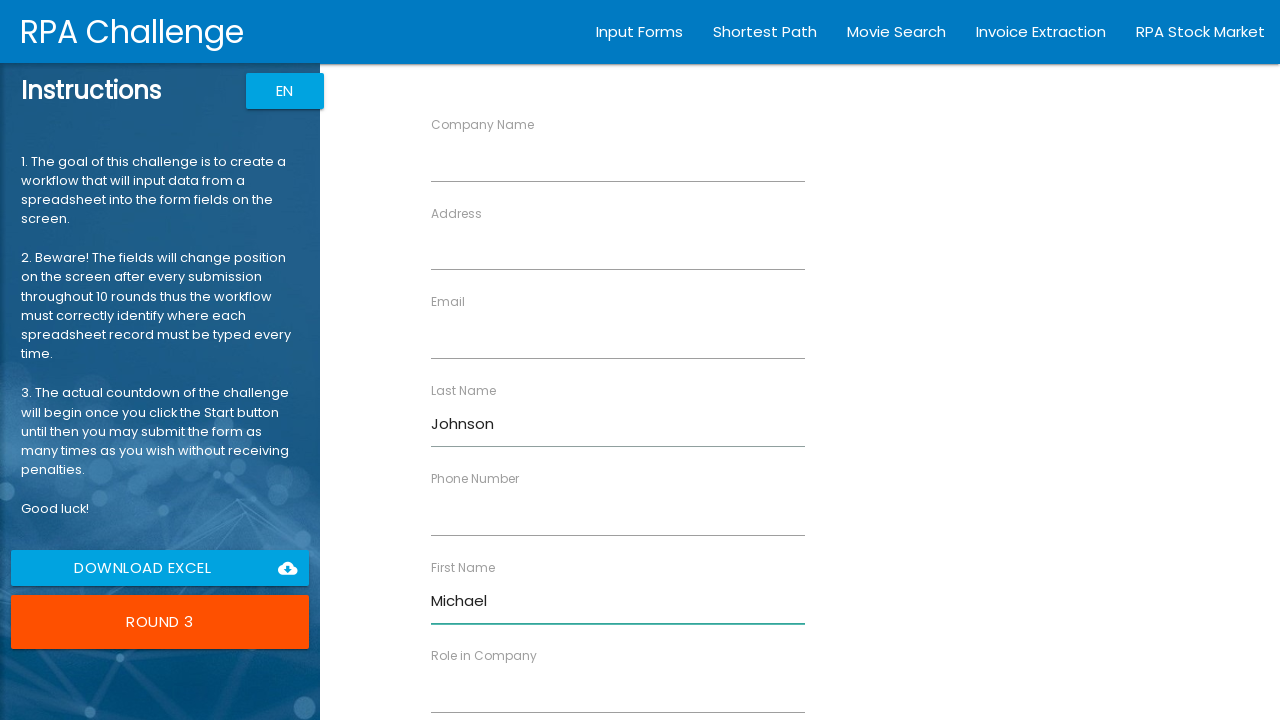

Filled Email with 'm.johnson@example.com' on //label[text()='Email']/following-sibling::input
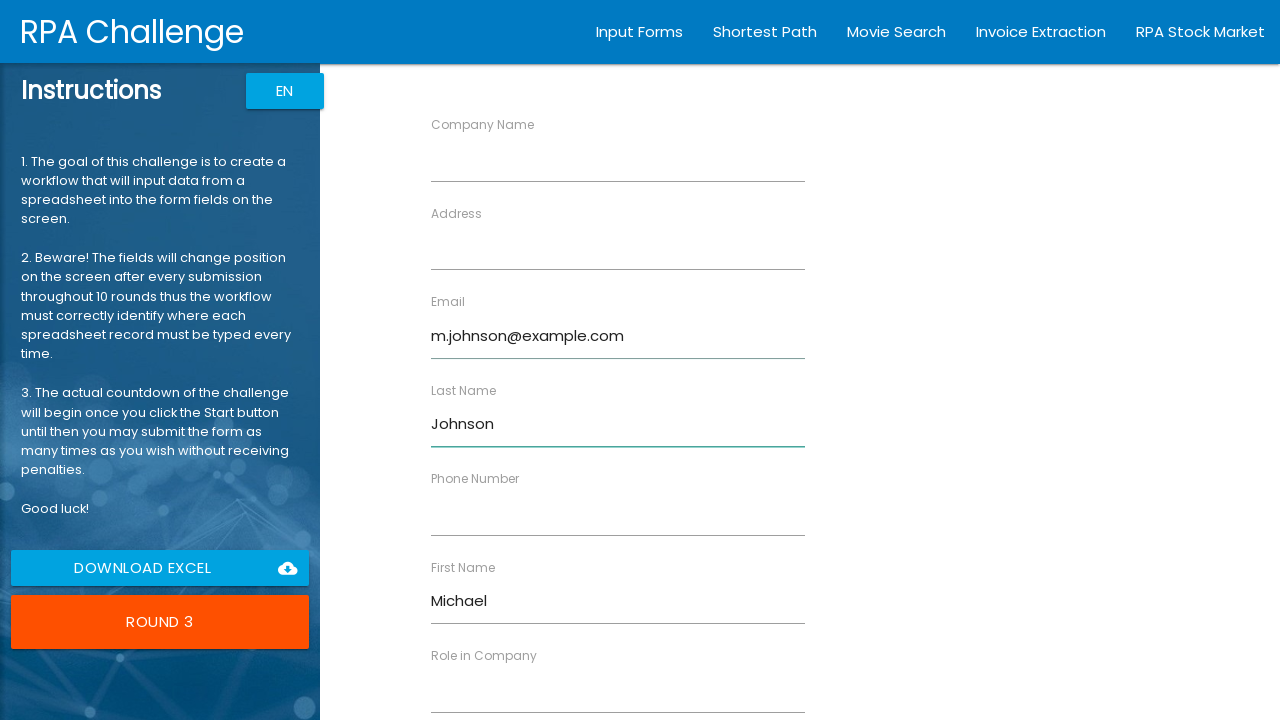

Filled Phone Number with '3456789012' on //label[text()='Phone Number']/following-sibling::input
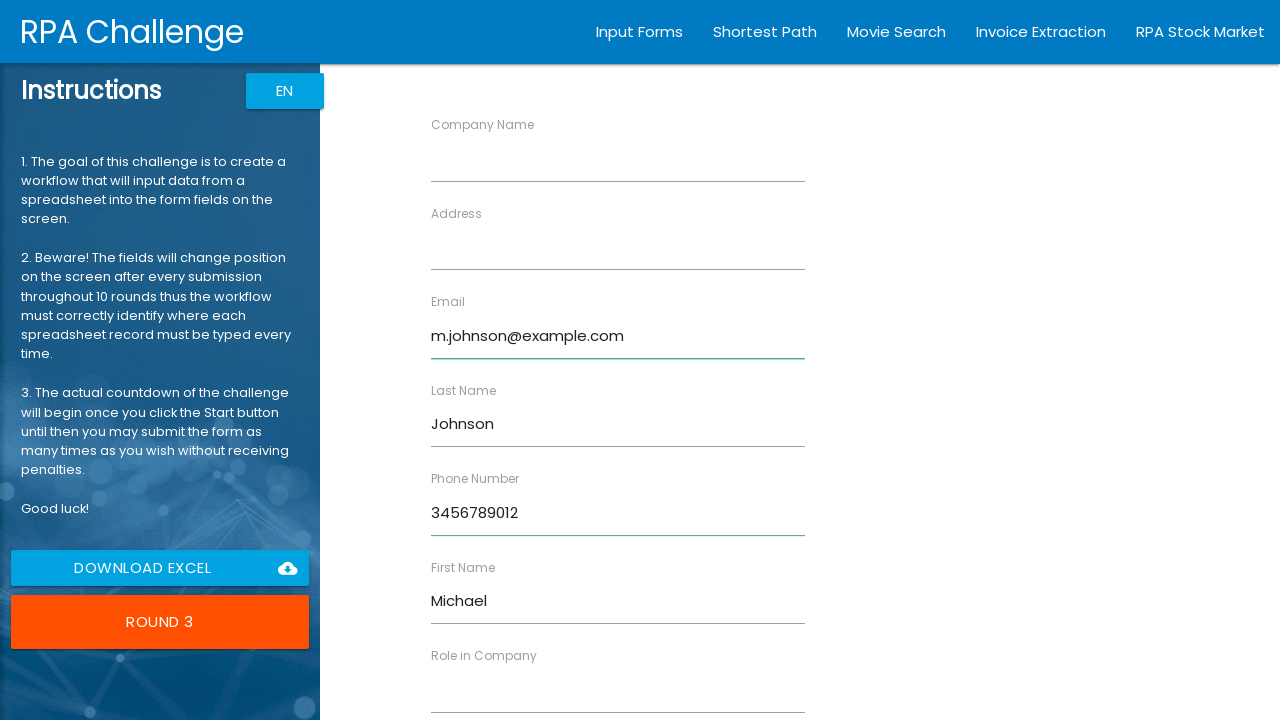

Filled Company Name with 'Global Ltd' on //label[text()='Company Name']/following-sibling::input
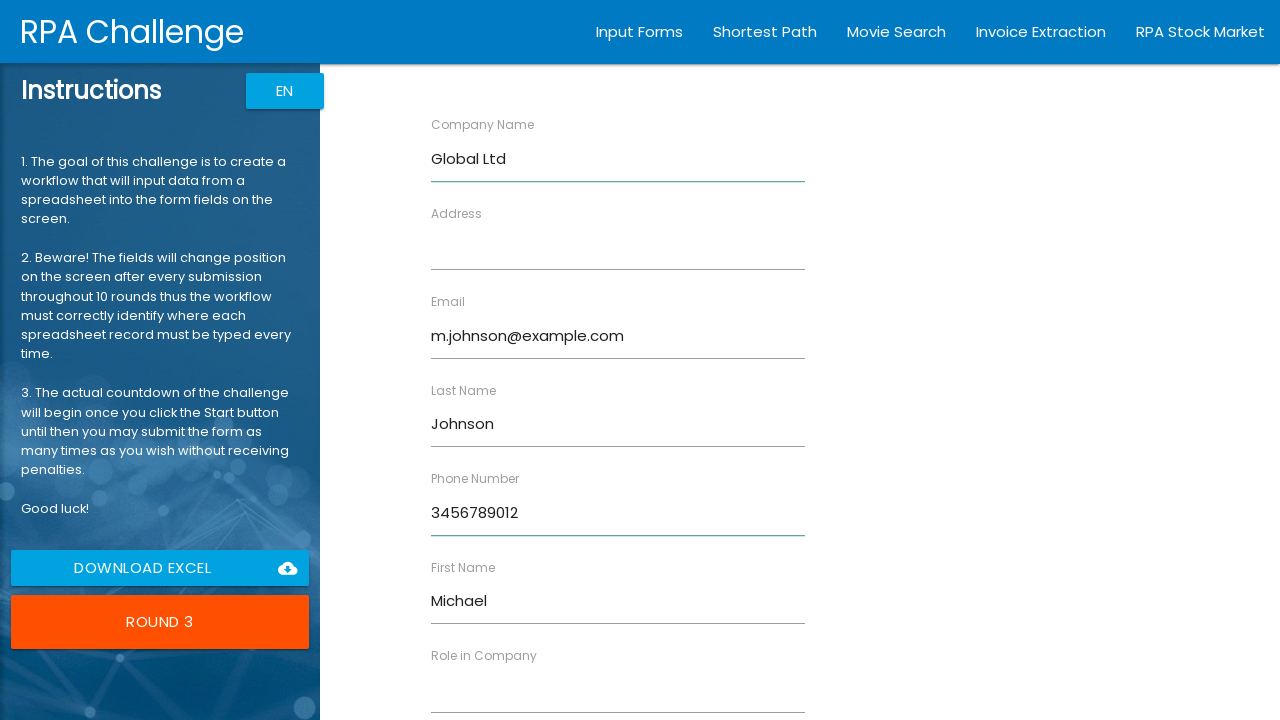

Filled Role in Company with 'Analyst' on //label[text()='Role in Company']/following-sibling::input
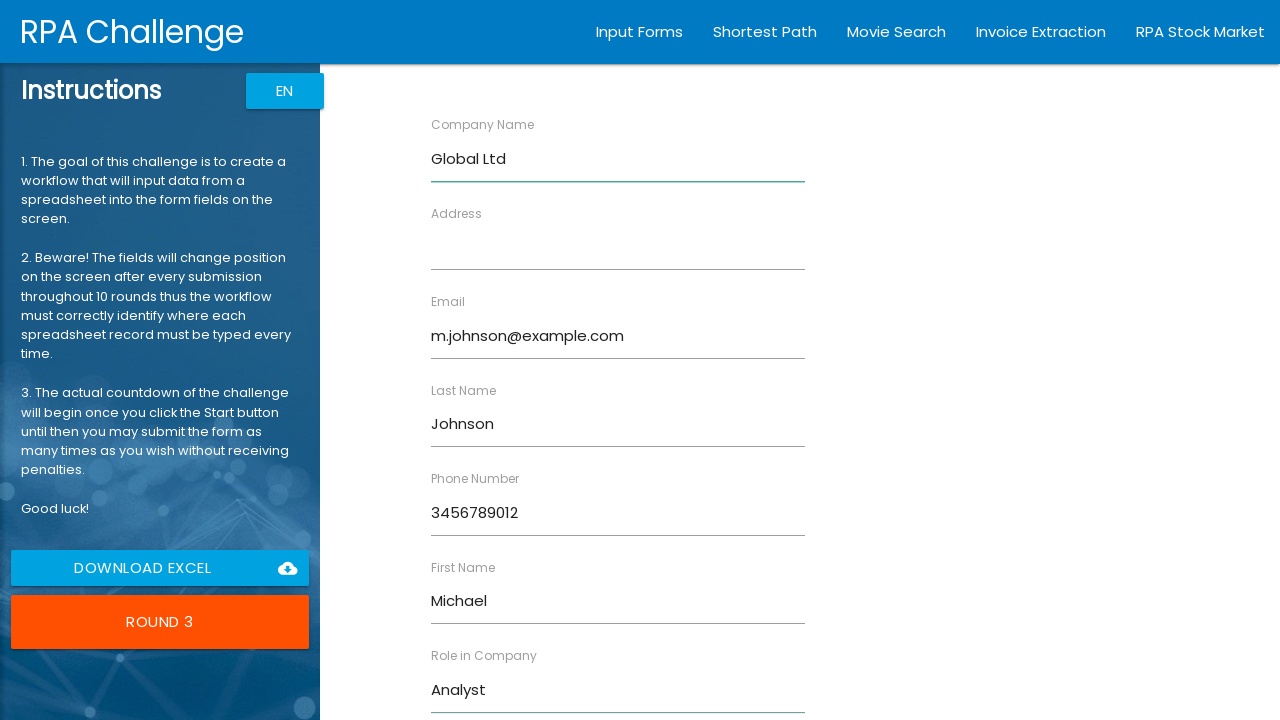

Filled Address with '789 Pine Rd' on //label[text()='Address']/following-sibling::input
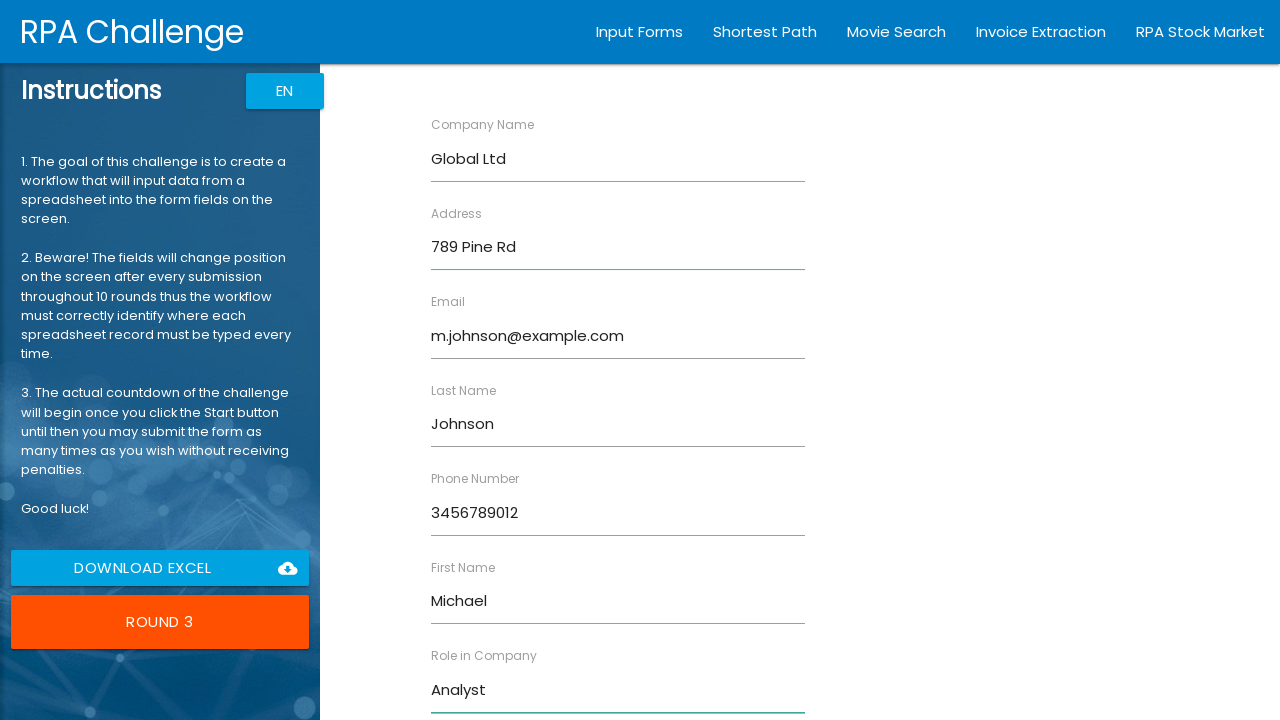

Submitted form for Michael Johnson at (478, 688) on input.btn.uiColorButton
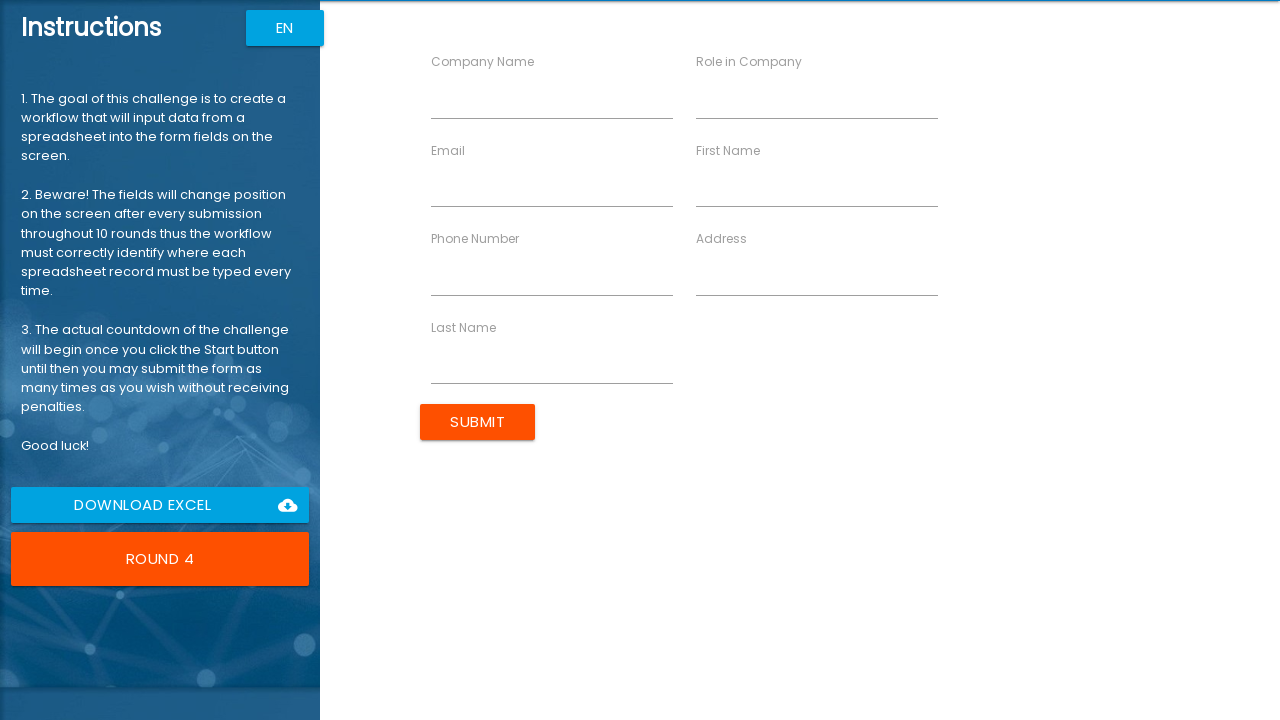

Form loaded and ready for input
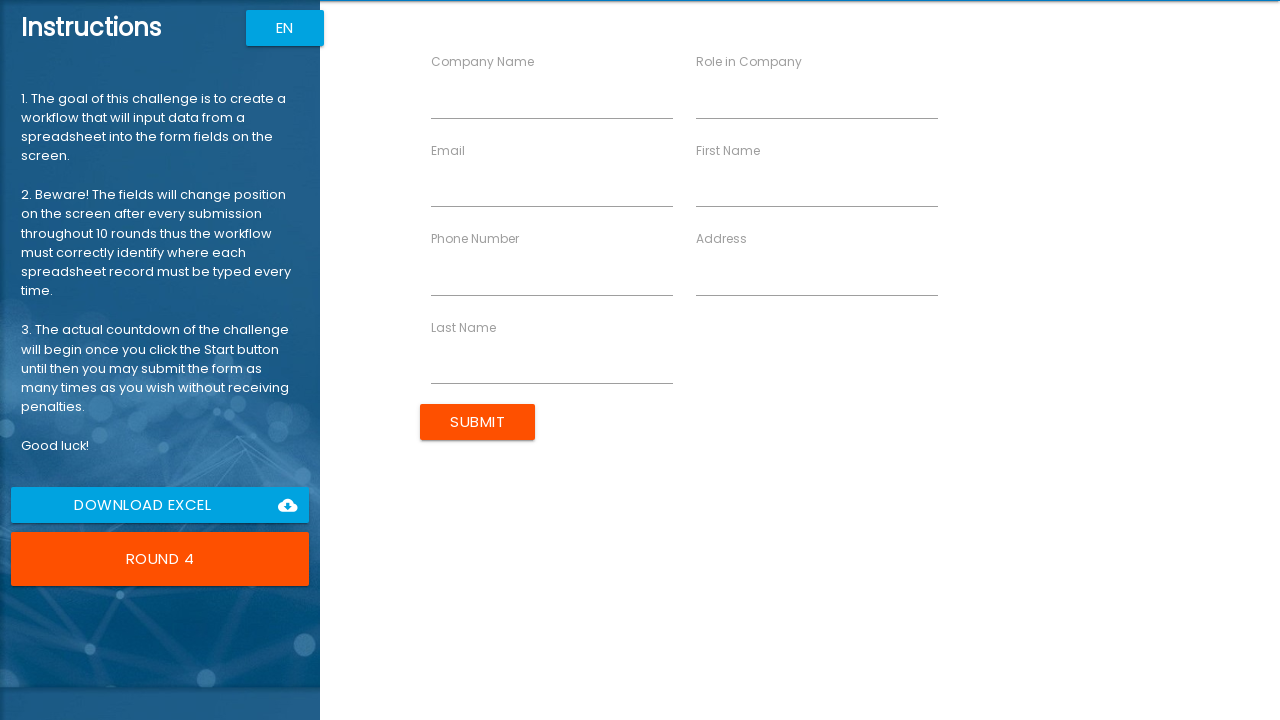

Filled First Name with 'Emily' on //label[text()='First Name']/following-sibling::input
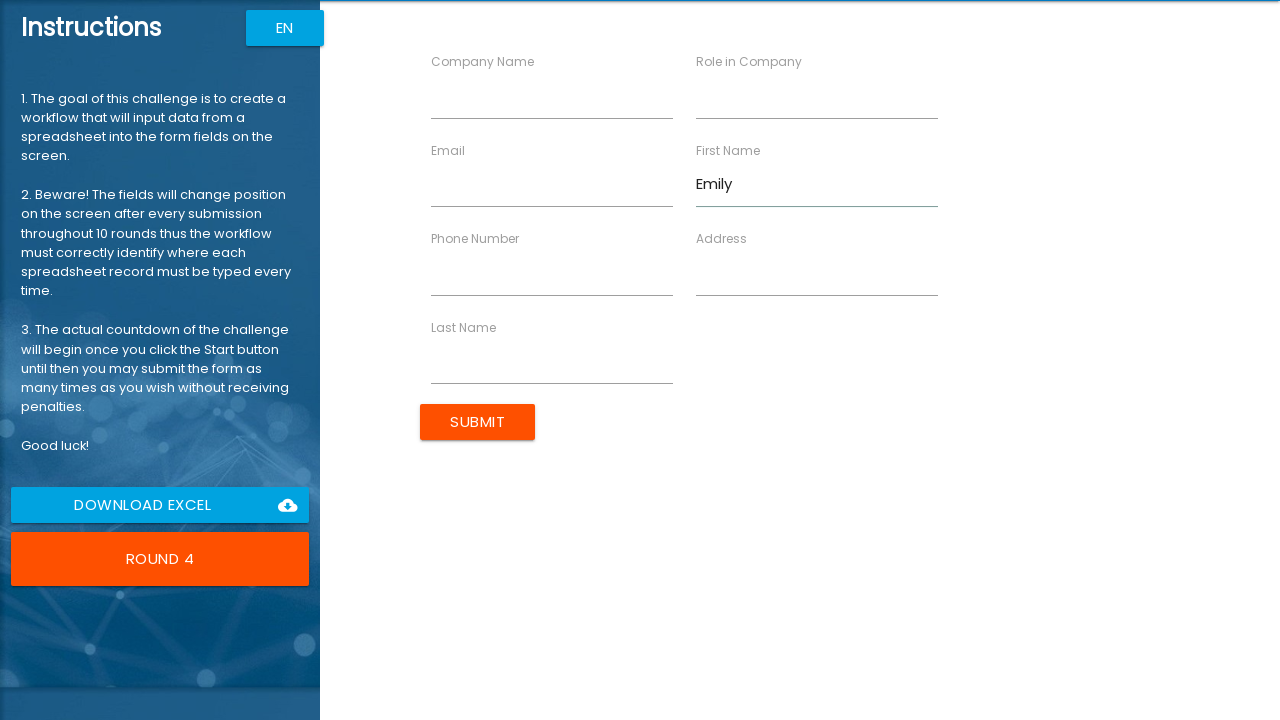

Filled Last Name with 'Brown' on //label[text()='Last Name']/following-sibling::input
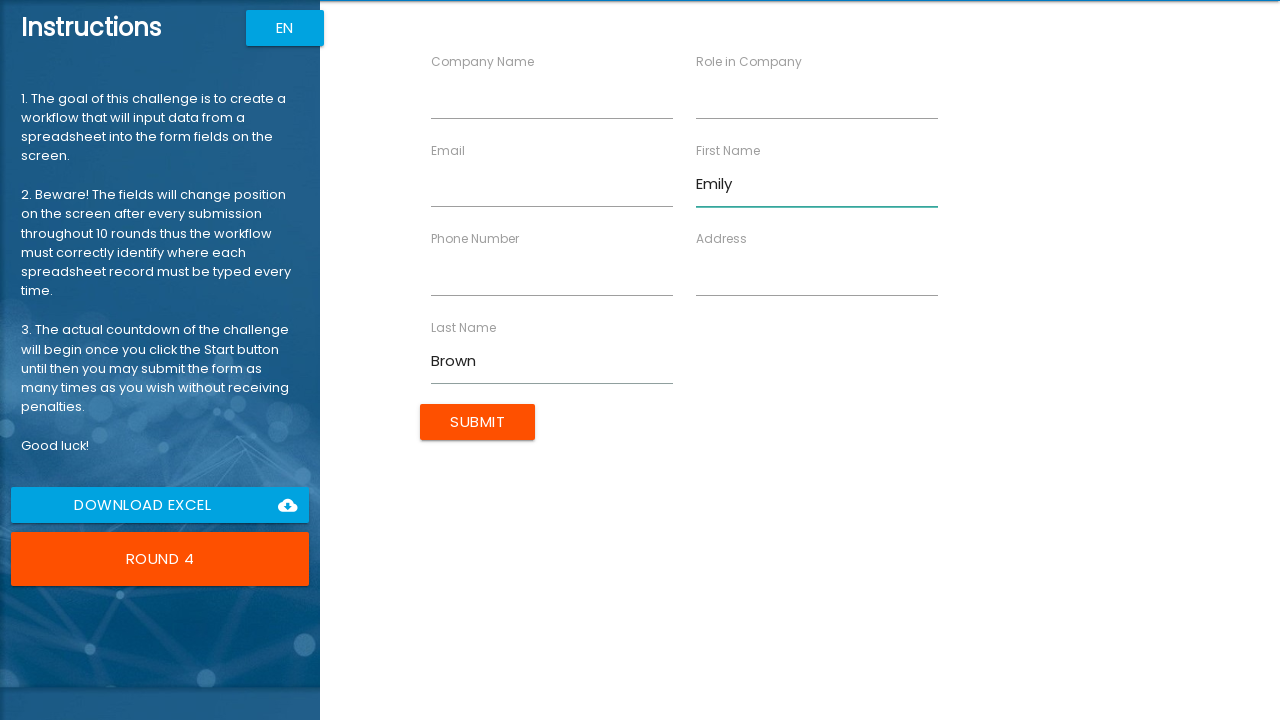

Filled Email with 'emily.b@example.com' on //label[text()='Email']/following-sibling::input
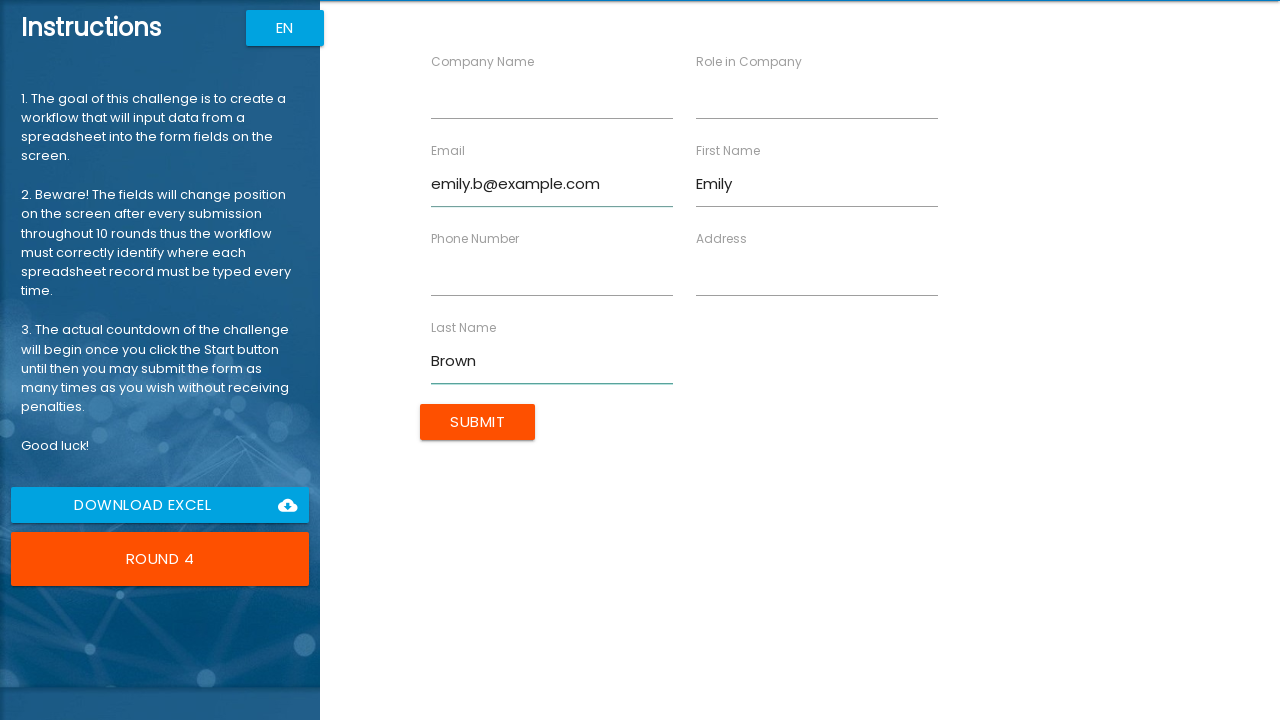

Filled Phone Number with '4567890123' on //label[text()='Phone Number']/following-sibling::input
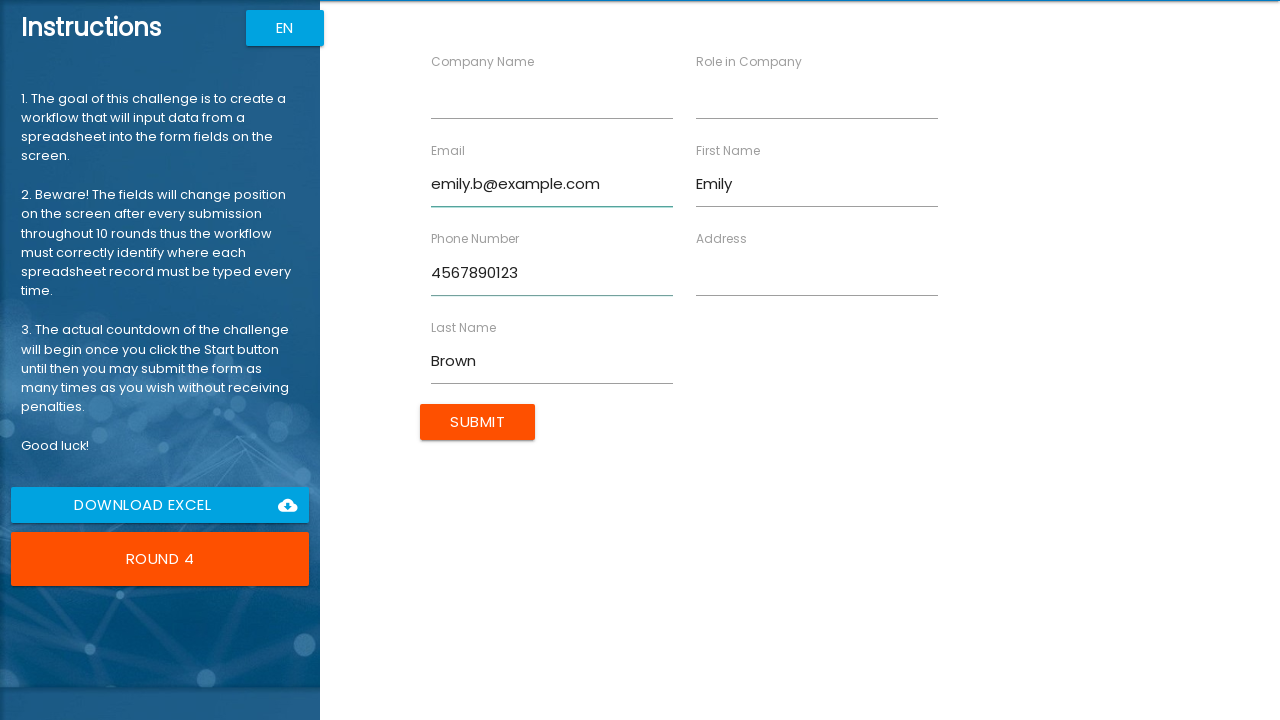

Filled Company Name with 'DataSoft' on //label[text()='Company Name']/following-sibling::input
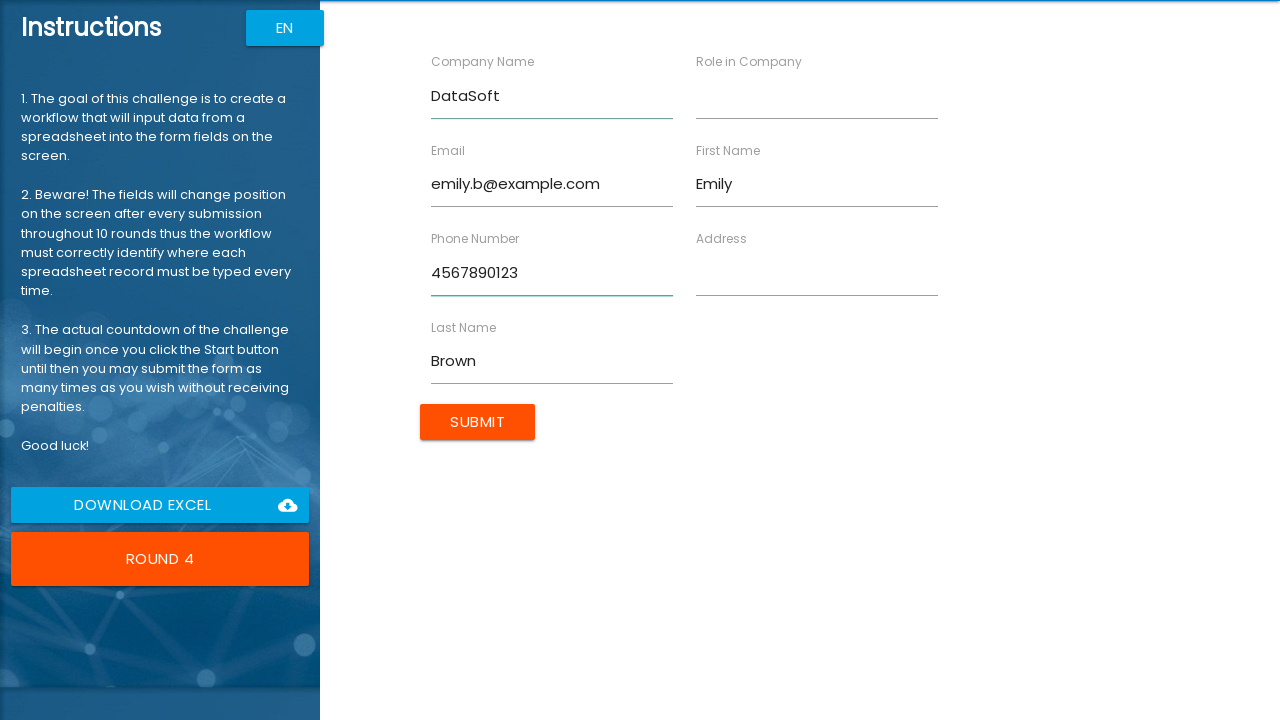

Filled Role in Company with 'Engineer' on //label[text()='Role in Company']/following-sibling::input
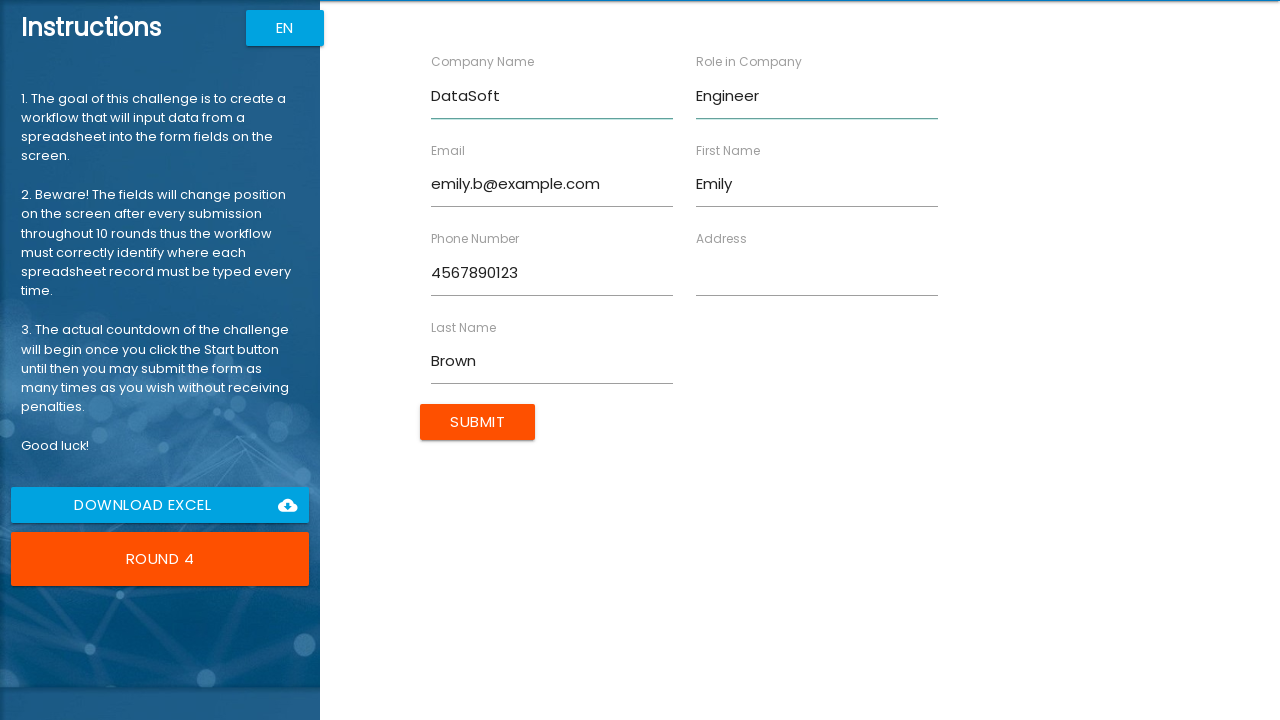

Filled Address with '321 Elm Blvd' on //label[text()='Address']/following-sibling::input
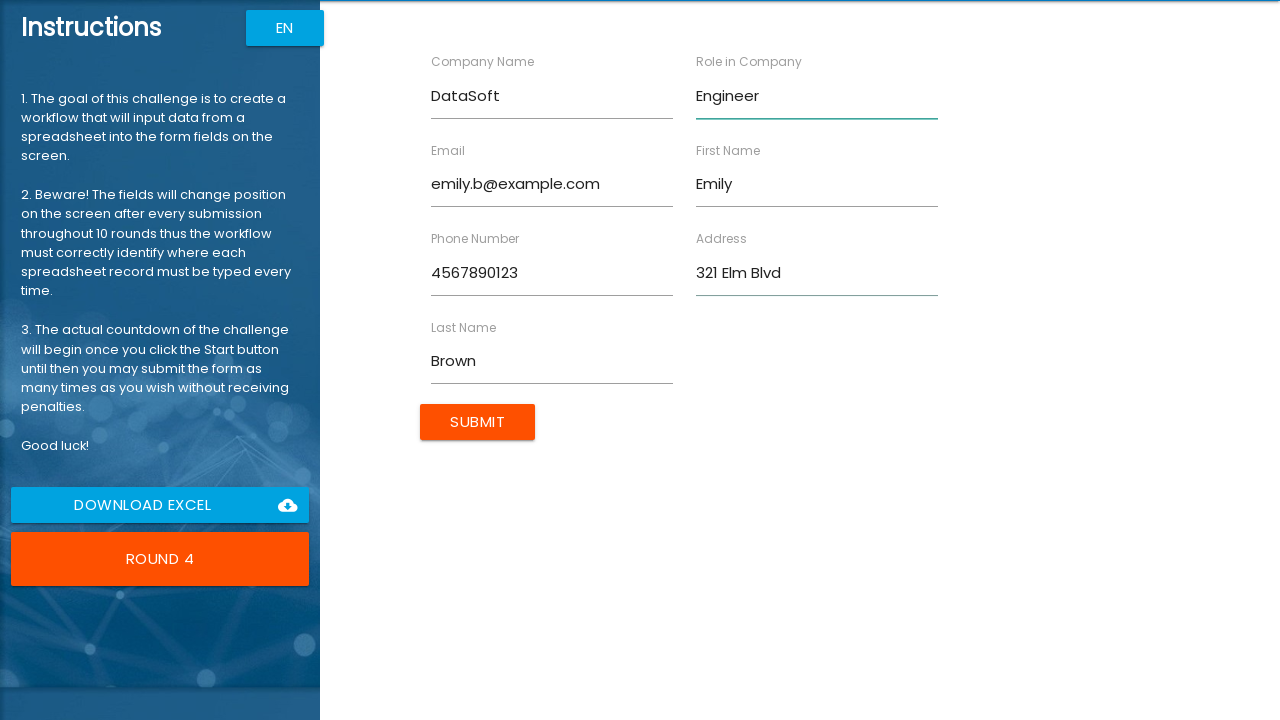

Submitted form for Emily Brown at (478, 422) on input.btn.uiColorButton
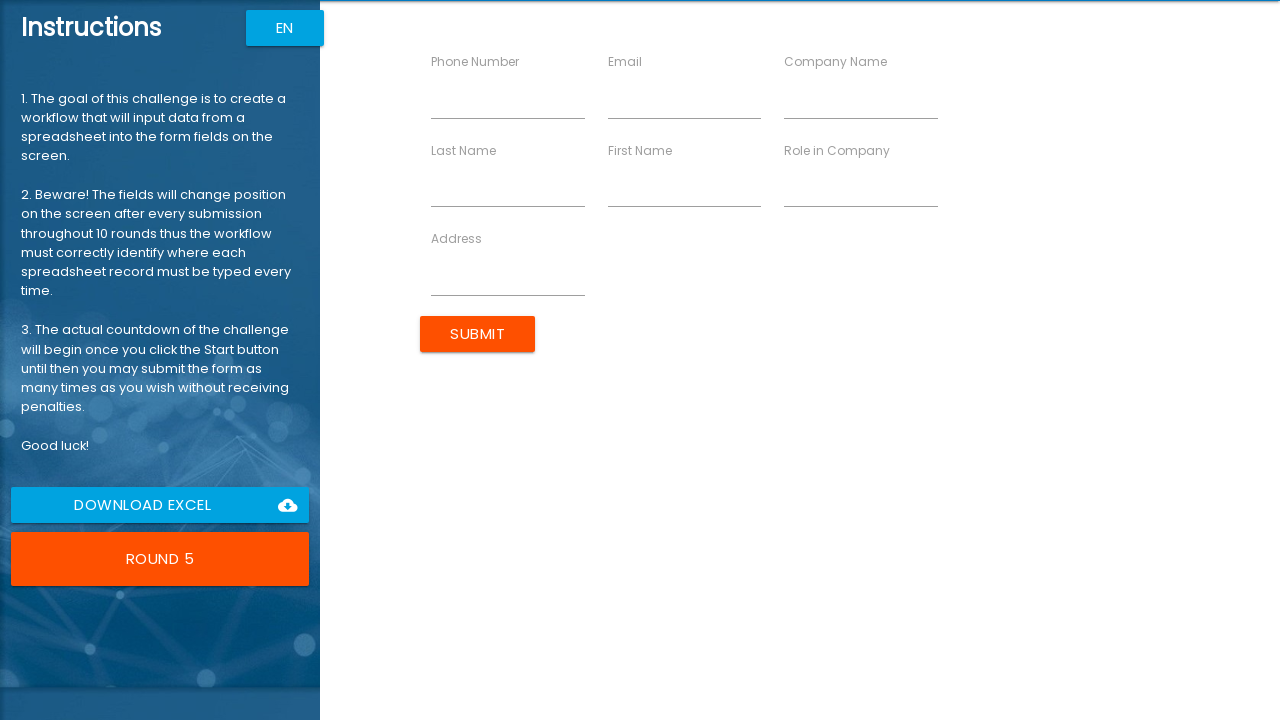

Form loaded and ready for input
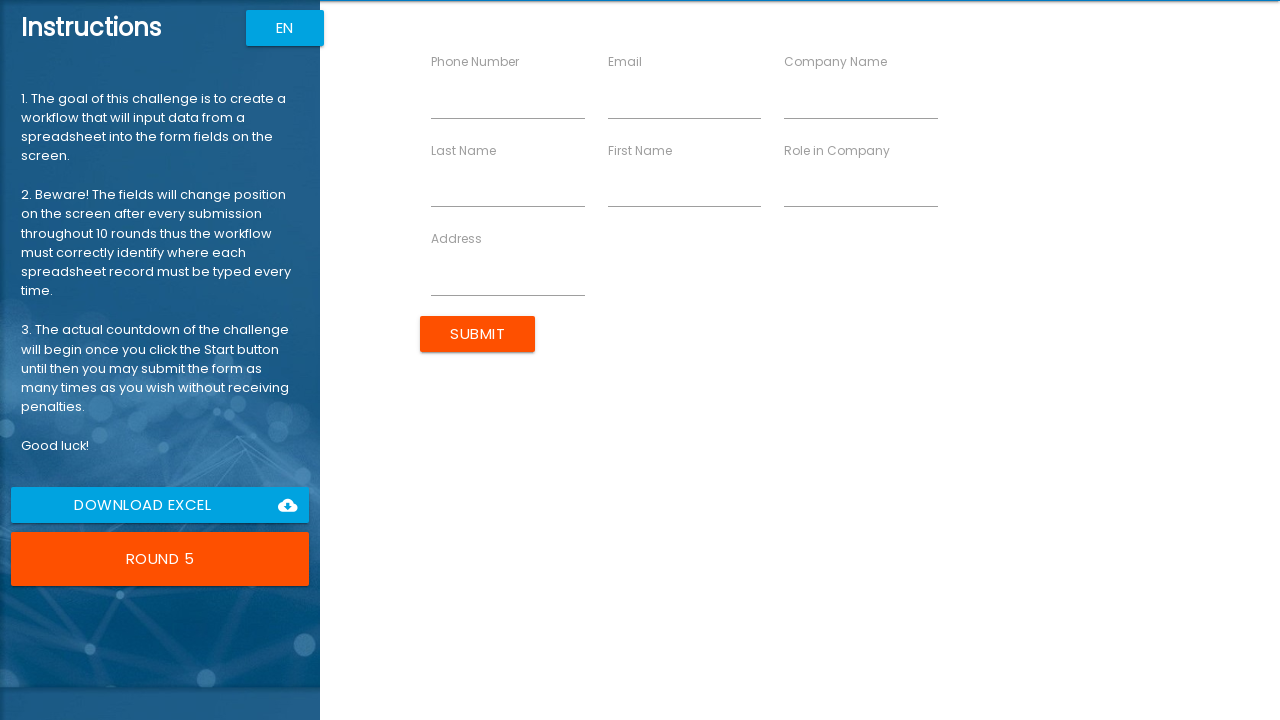

Filled First Name with 'David' on //label[text()='First Name']/following-sibling::input
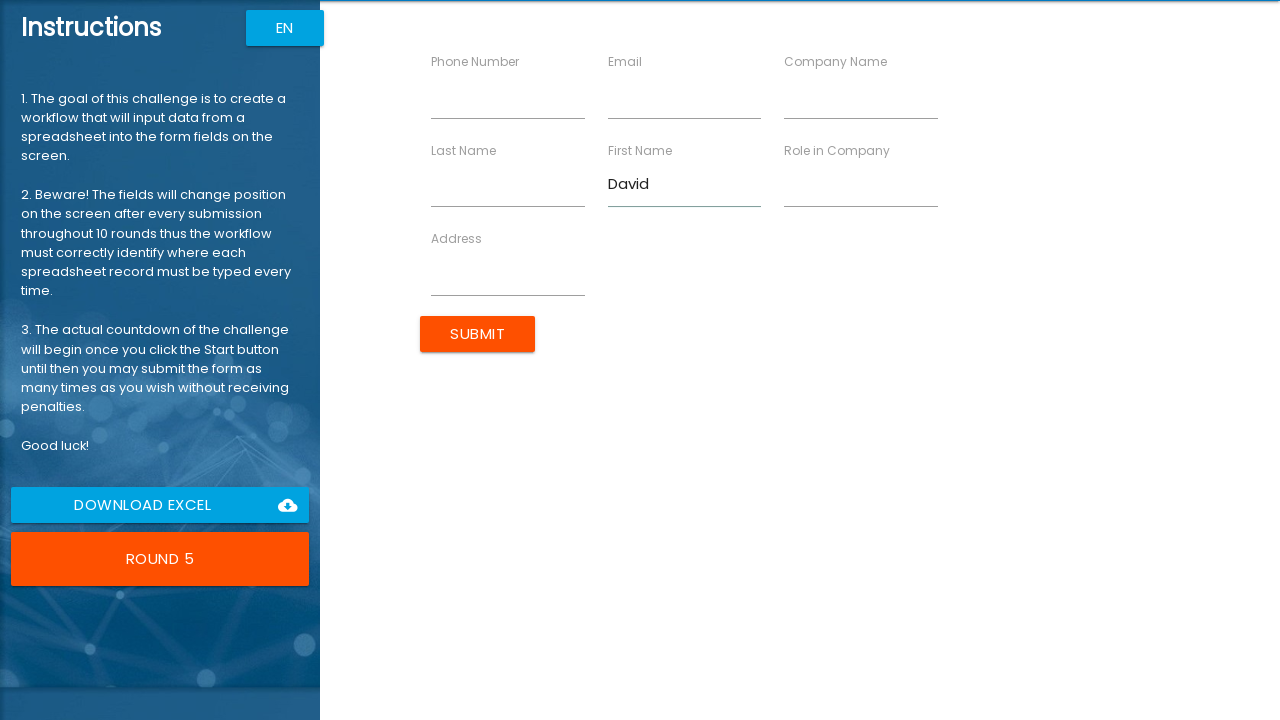

Filled Last Name with 'Wilson' on //label[text()='Last Name']/following-sibling::input
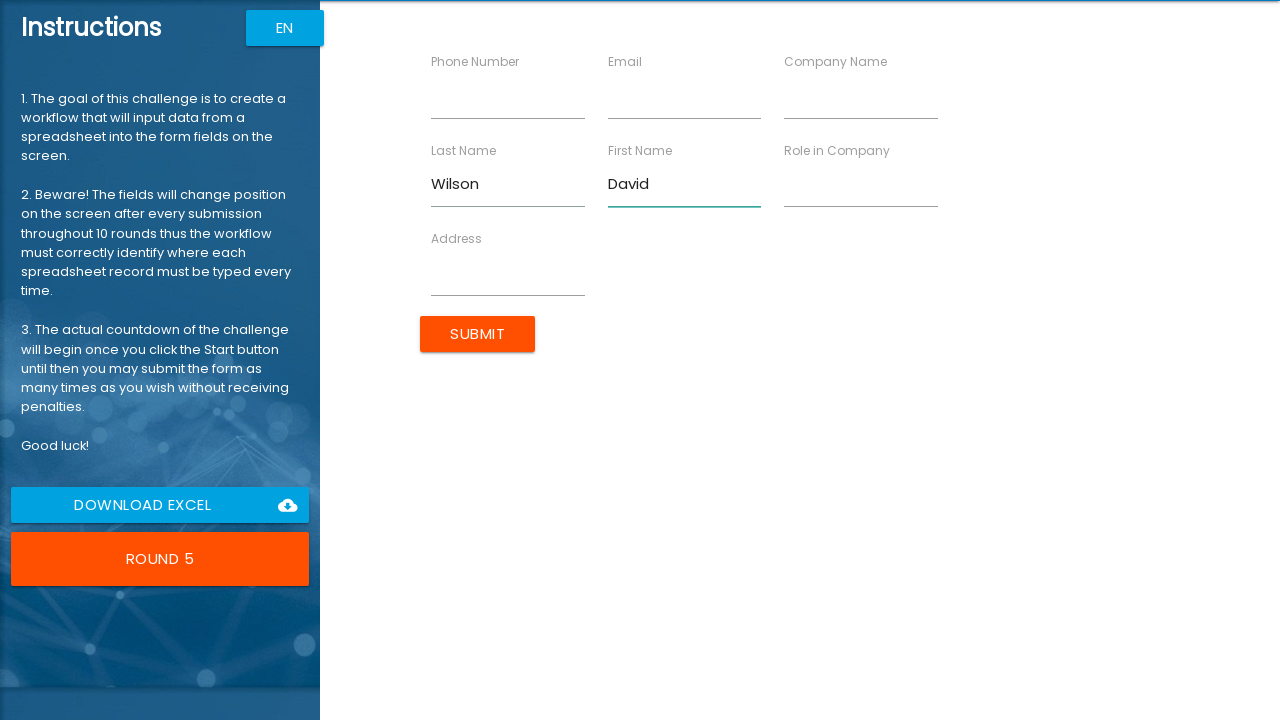

Filled Email with 'd.wilson@example.com' on //label[text()='Email']/following-sibling::input
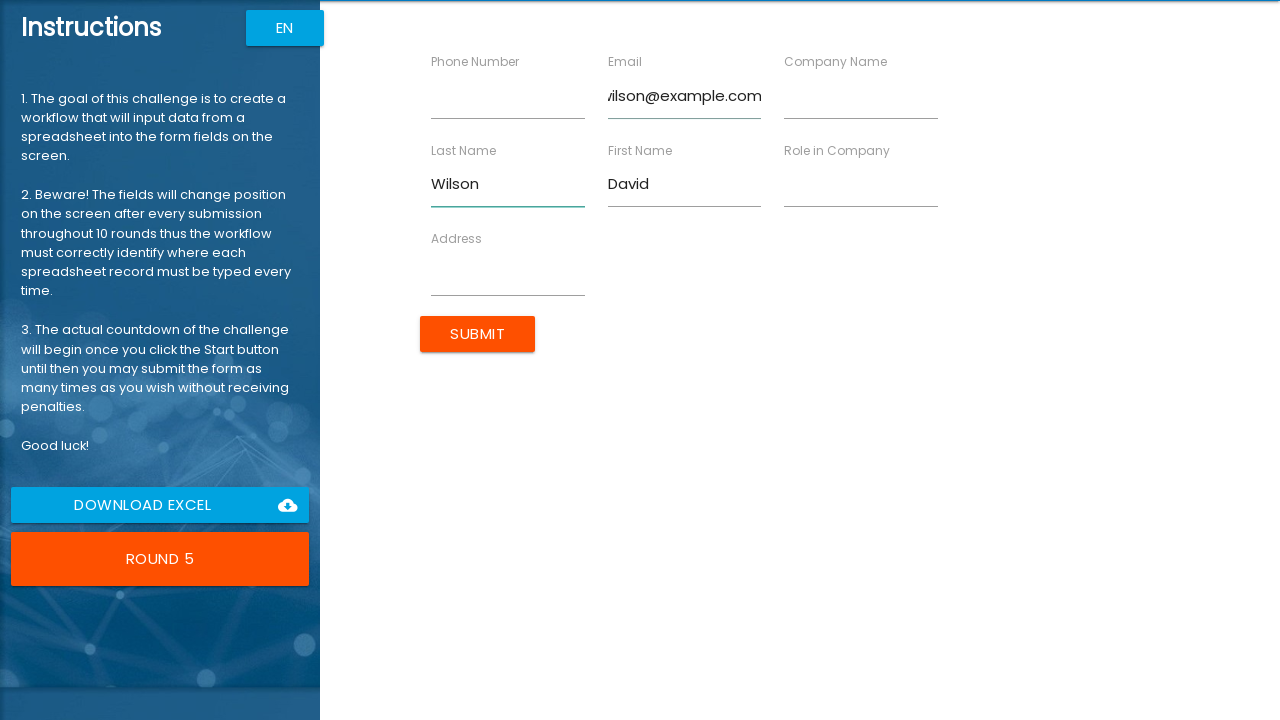

Filled Phone Number with '5678901234' on //label[text()='Phone Number']/following-sibling::input
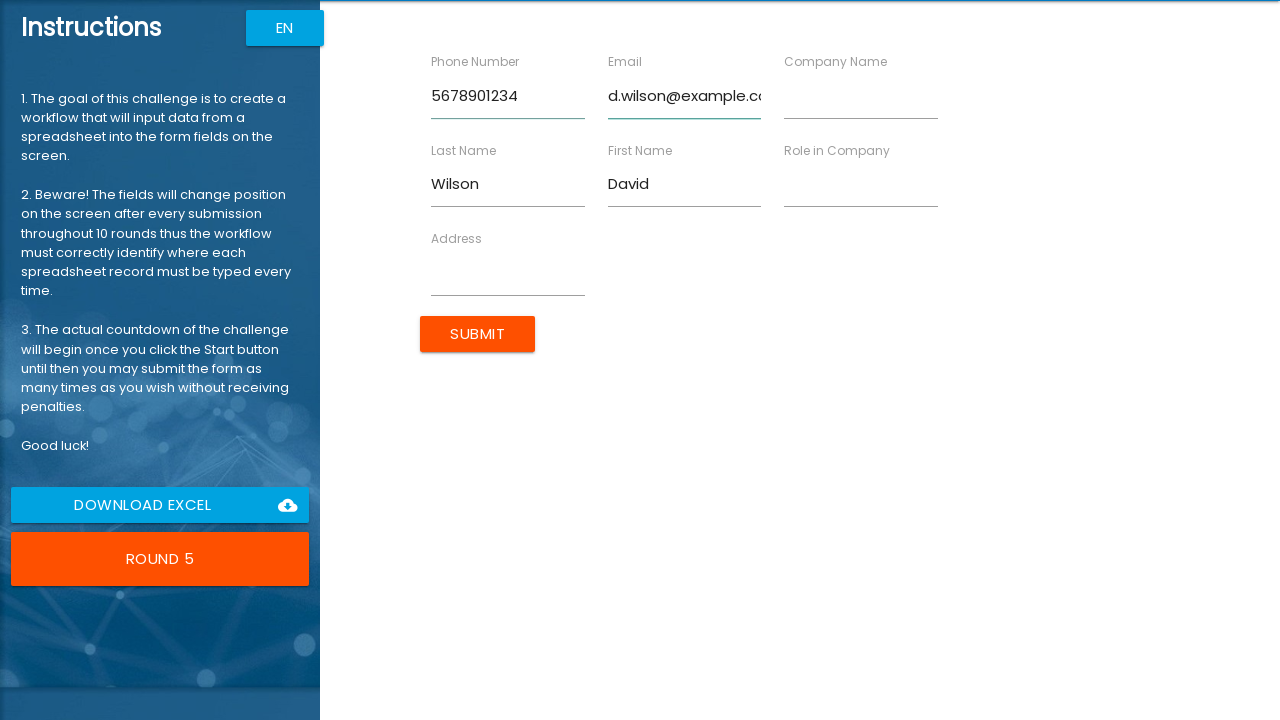

Filled Company Name with 'CloudNet' on //label[text()='Company Name']/following-sibling::input
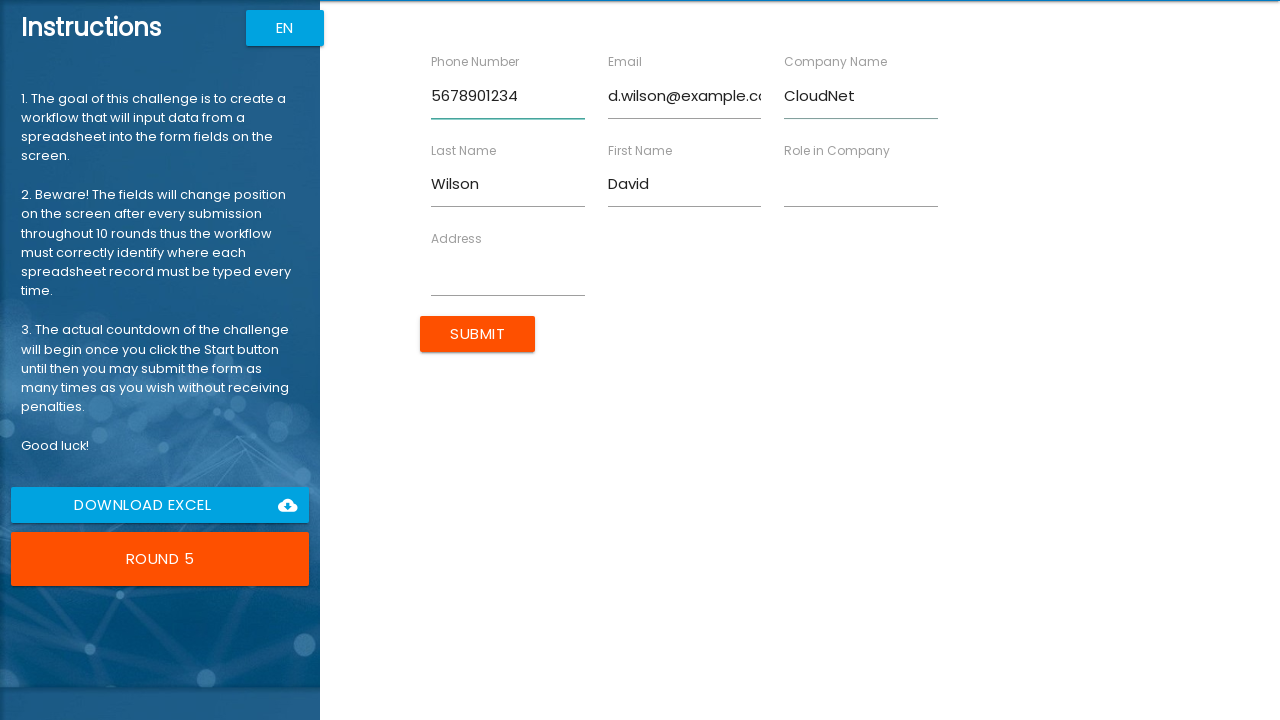

Filled Role in Company with 'Director' on //label[text()='Role in Company']/following-sibling::input
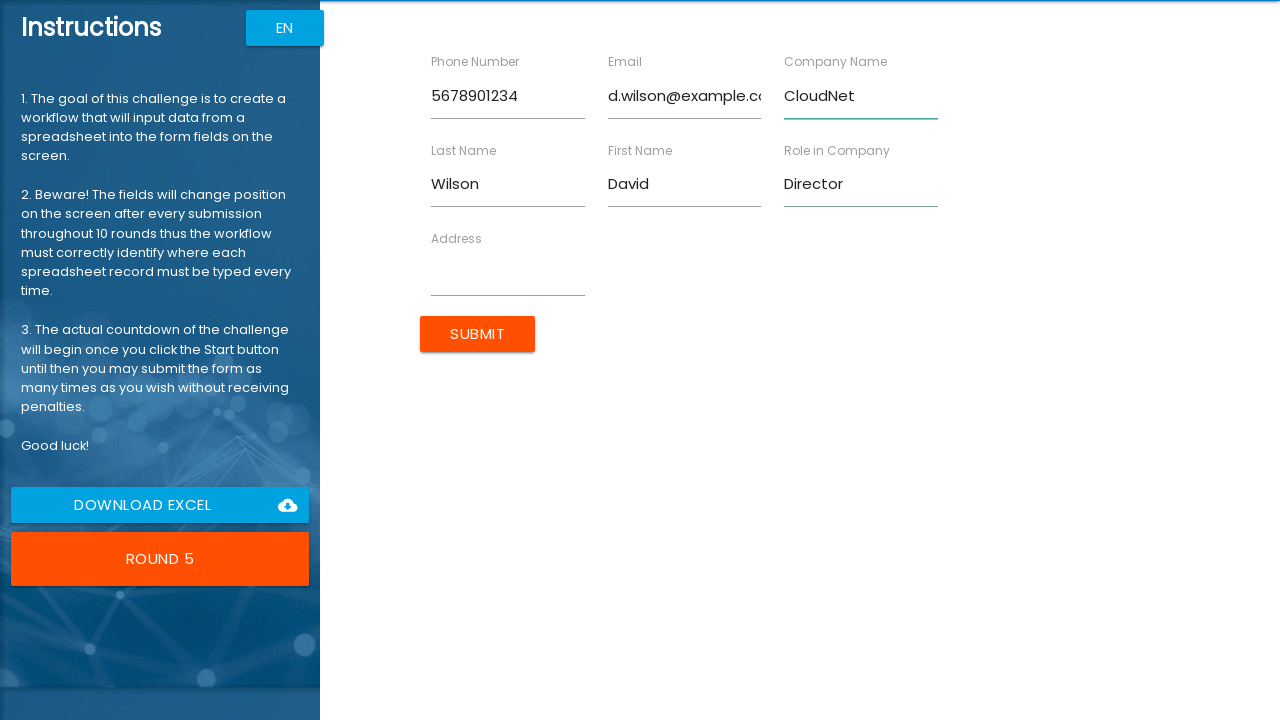

Filled Address with '654 Cedar Ln' on //label[text()='Address']/following-sibling::input
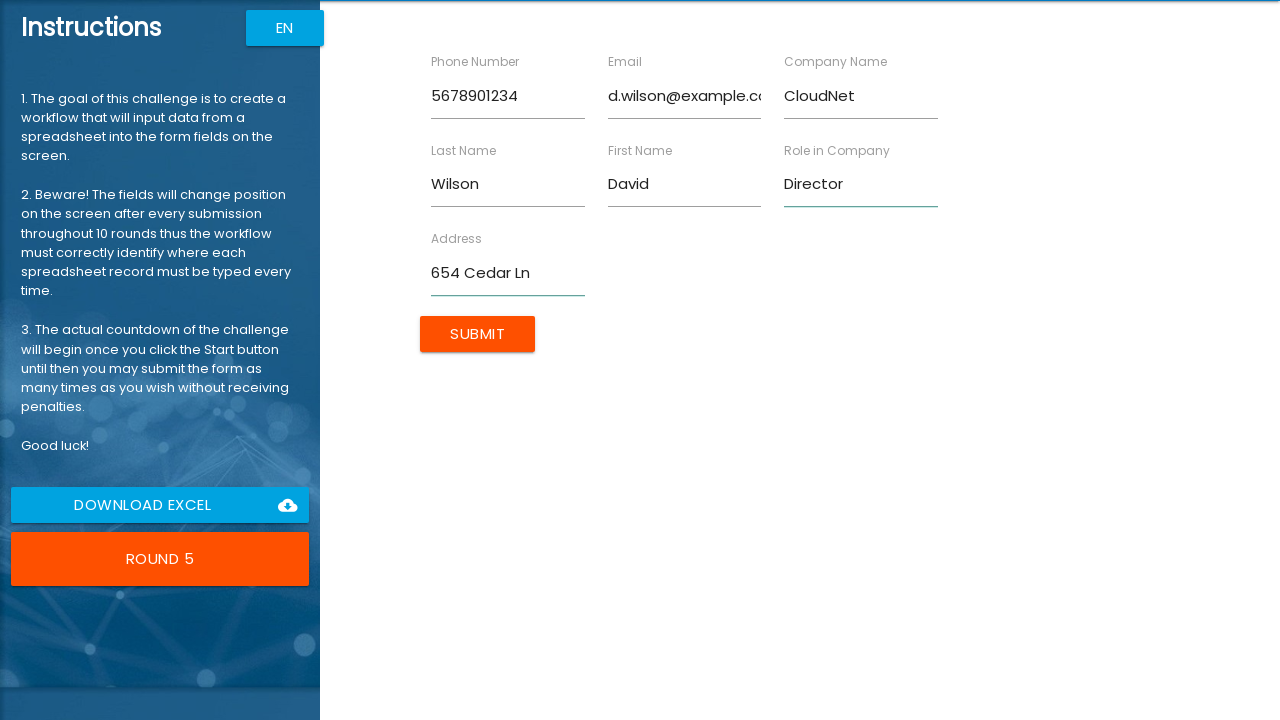

Submitted form for David Wilson at (478, 334) on input.btn.uiColorButton
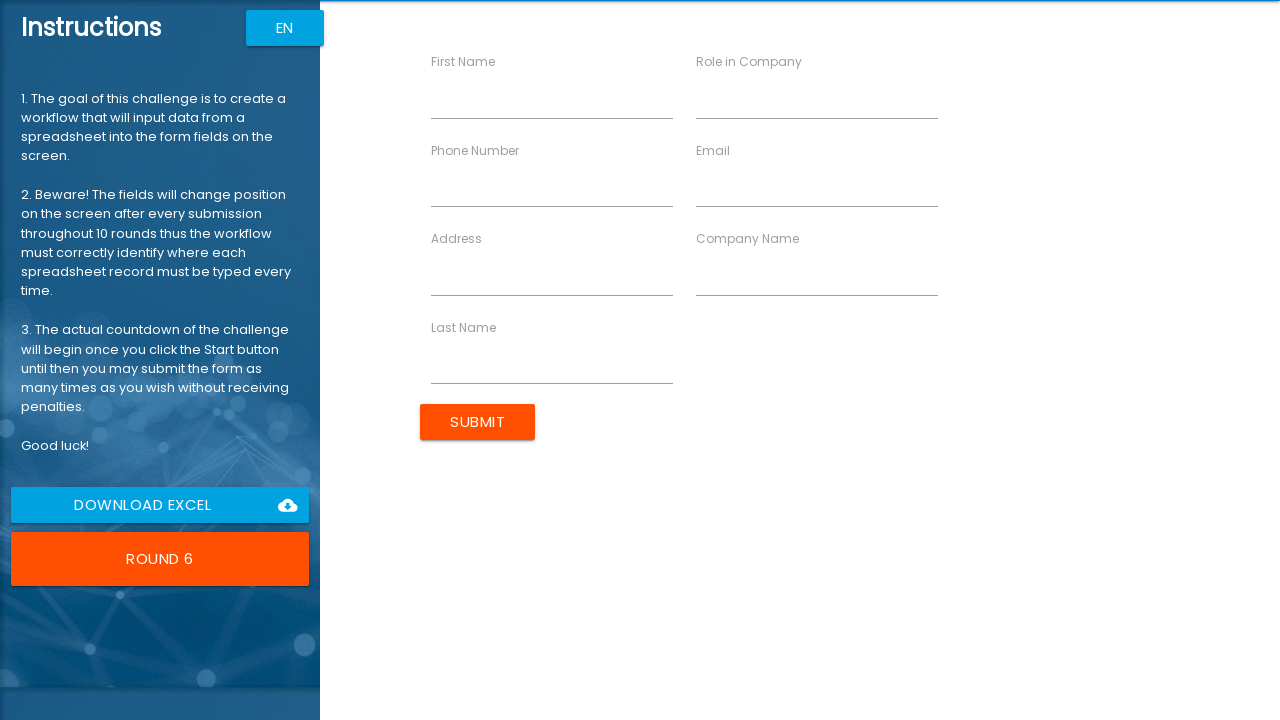

Form loaded and ready for input
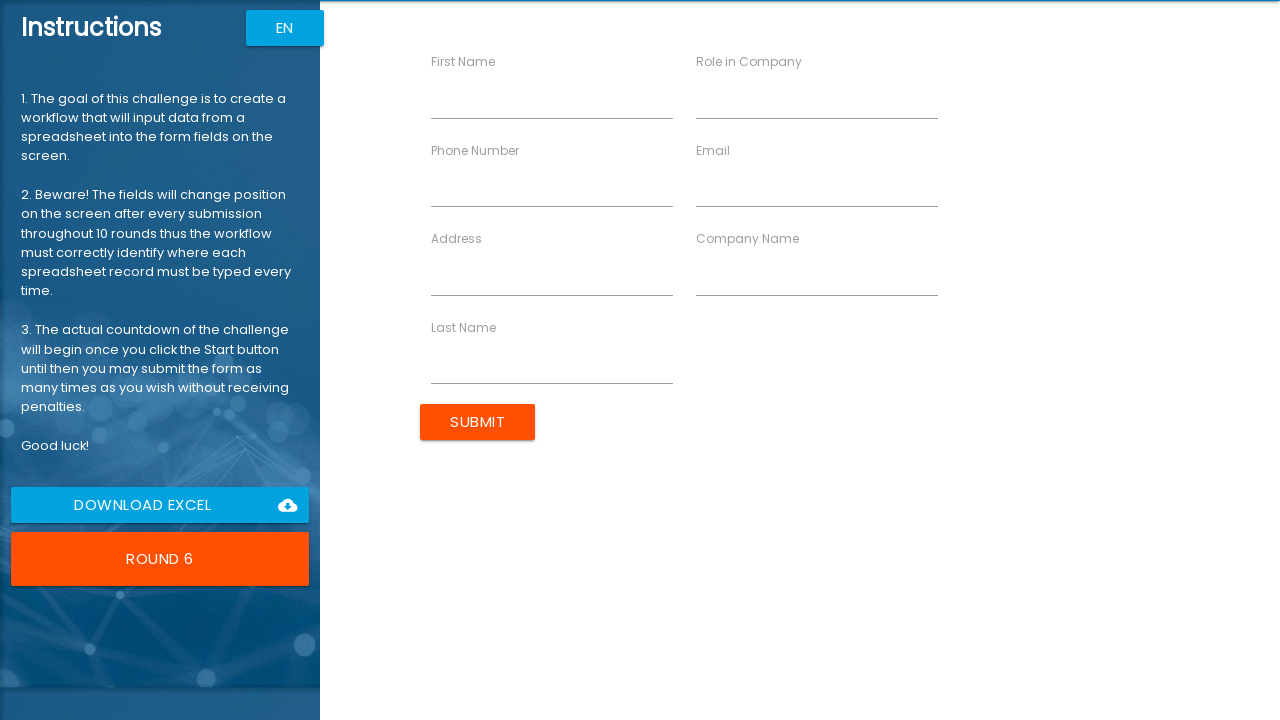

Filled First Name with 'Sarah' on //label[text()='First Name']/following-sibling::input
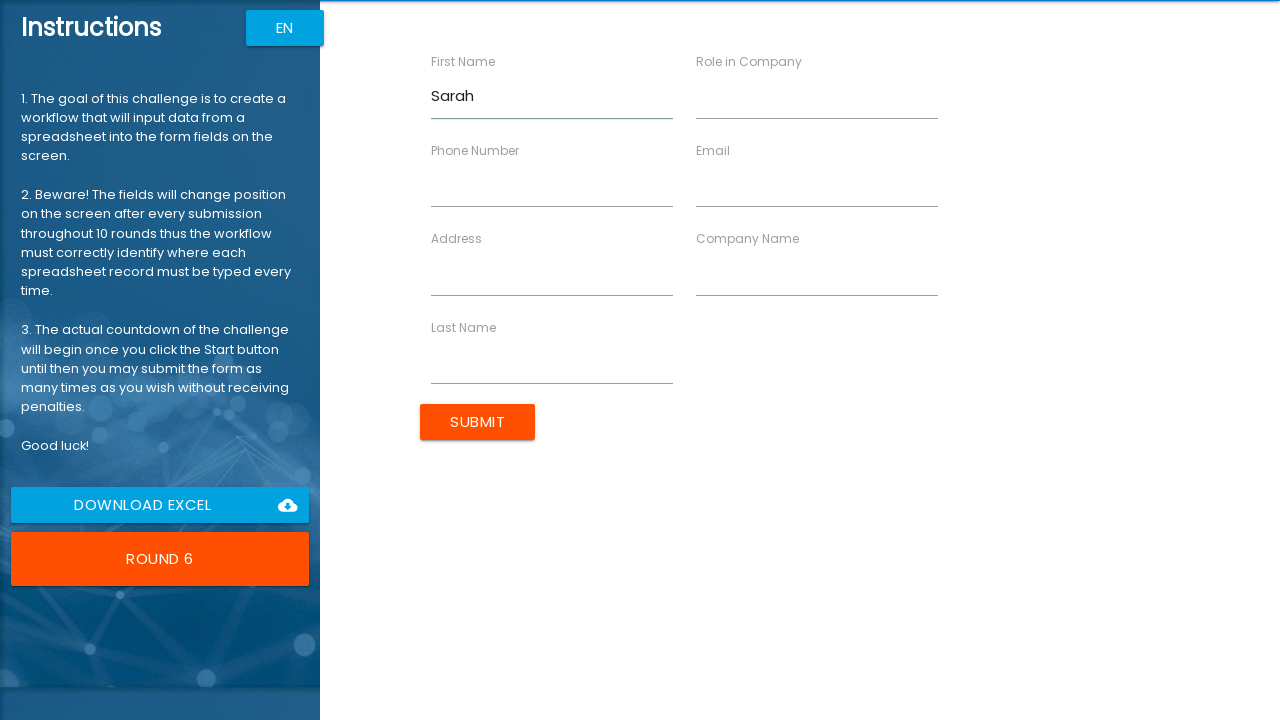

Filled Last Name with 'Taylor' on //label[text()='Last Name']/following-sibling::input
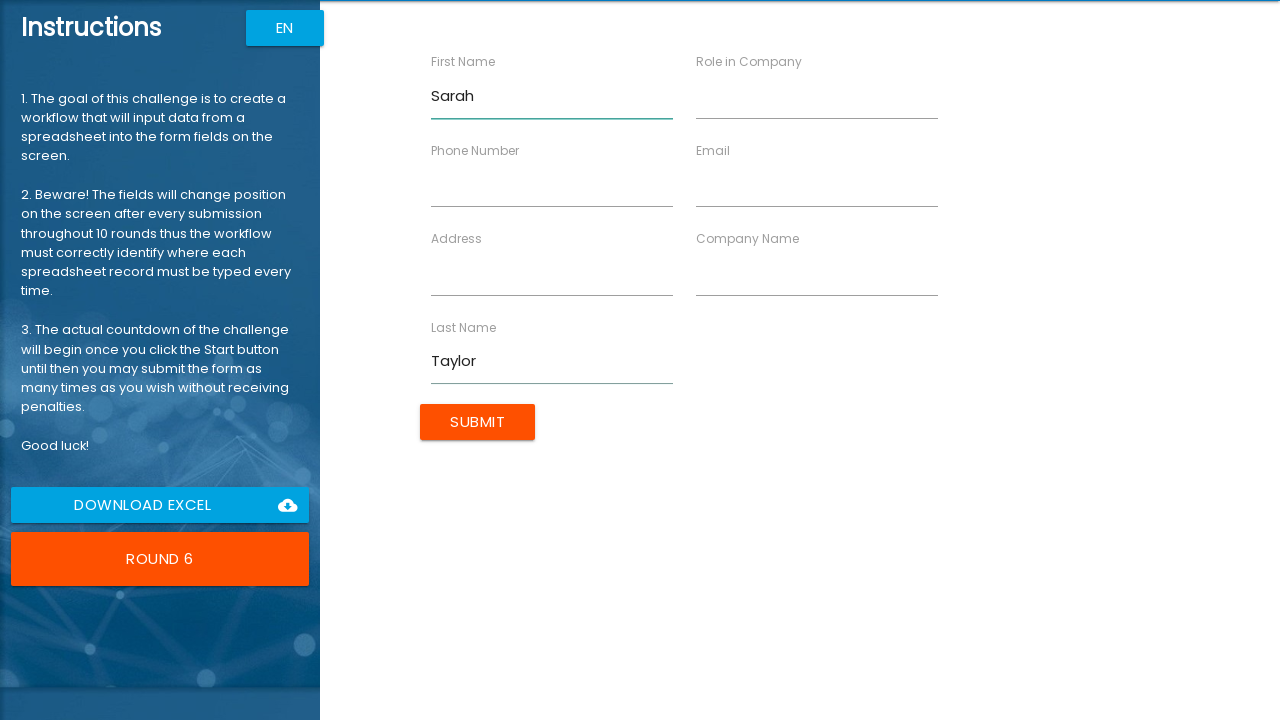

Filled Email with 'sarah.t@example.com' on //label[text()='Email']/following-sibling::input
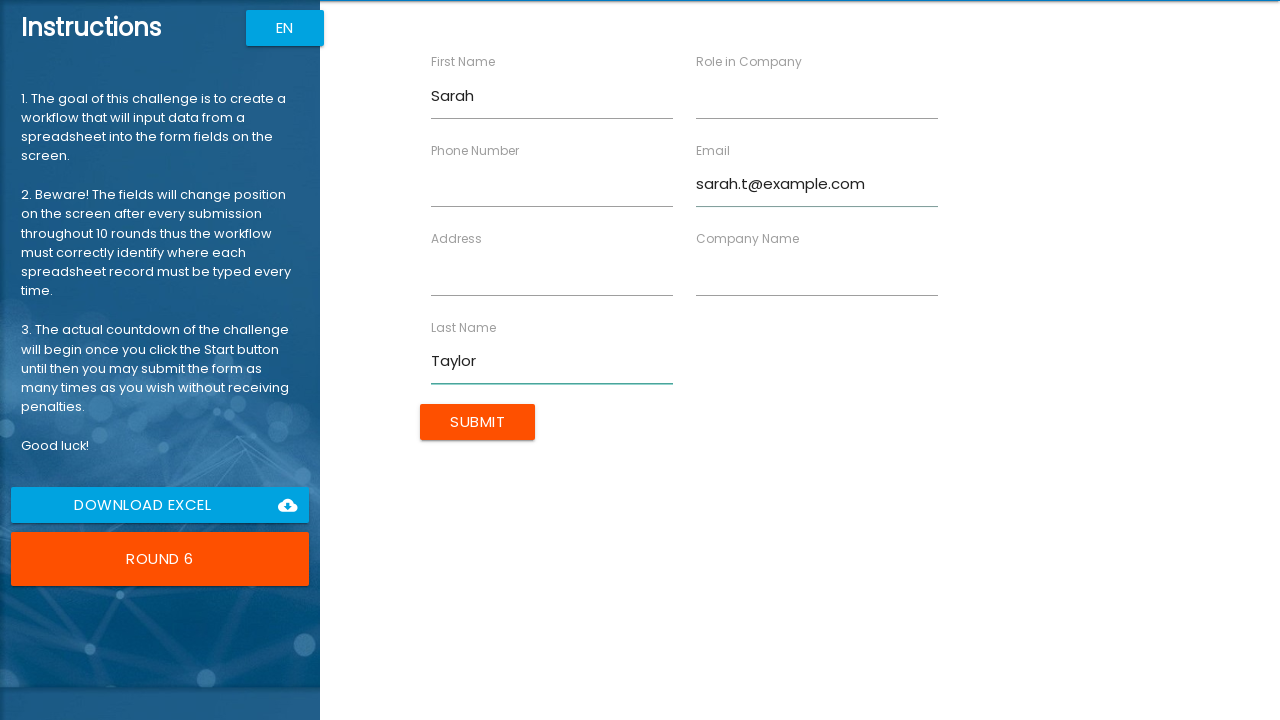

Filled Phone Number with '6789012345' on //label[text()='Phone Number']/following-sibling::input
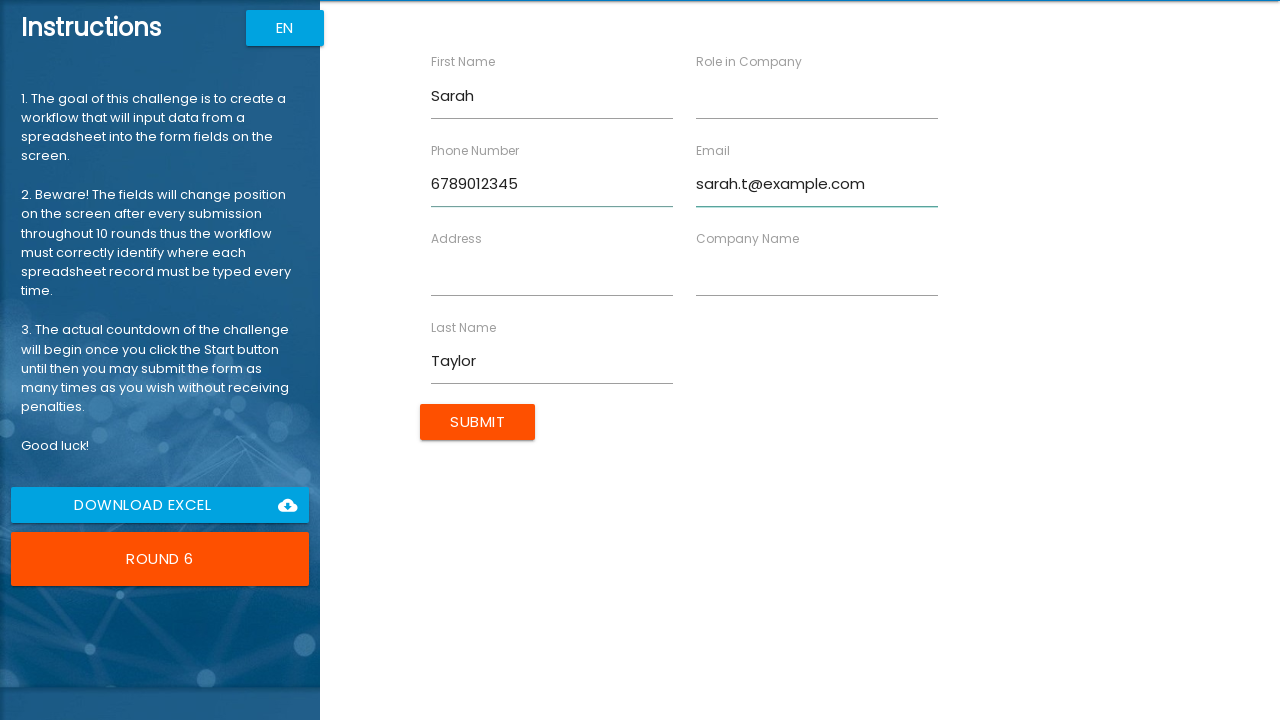

Filled Company Name with 'WebFlow' on //label[text()='Company Name']/following-sibling::input
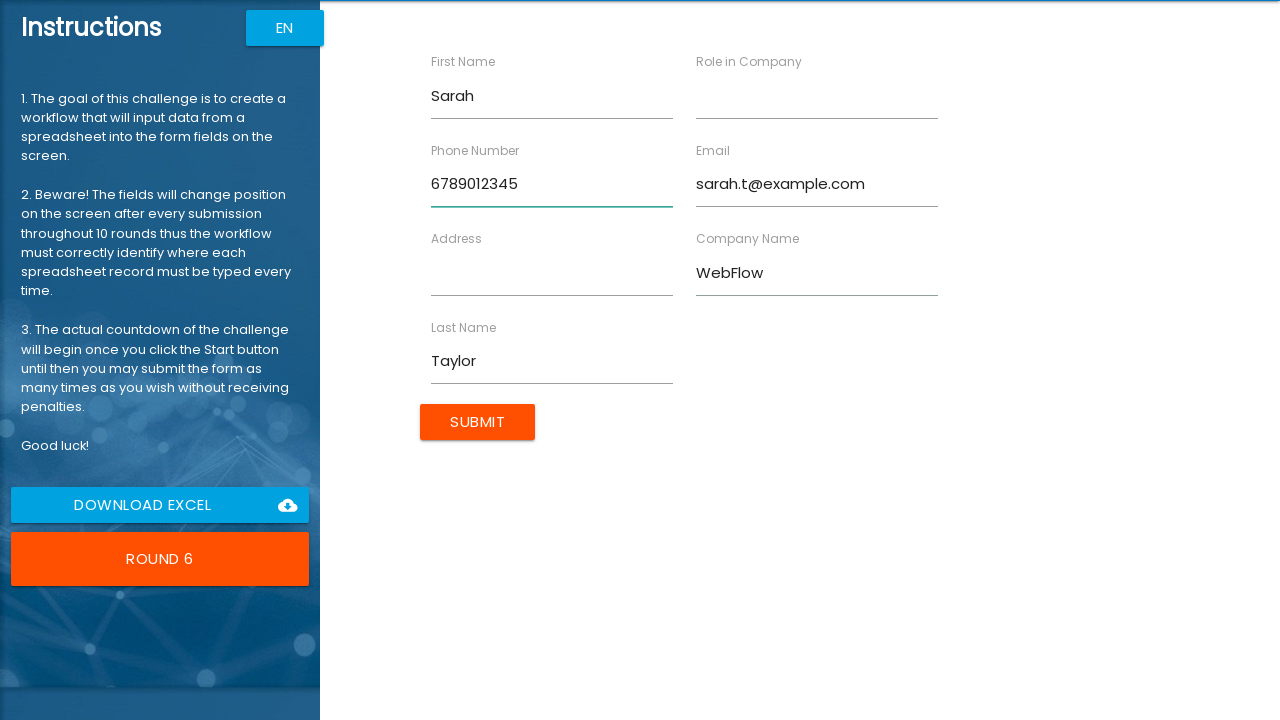

Filled Role in Company with 'Designer' on //label[text()='Role in Company']/following-sibling::input
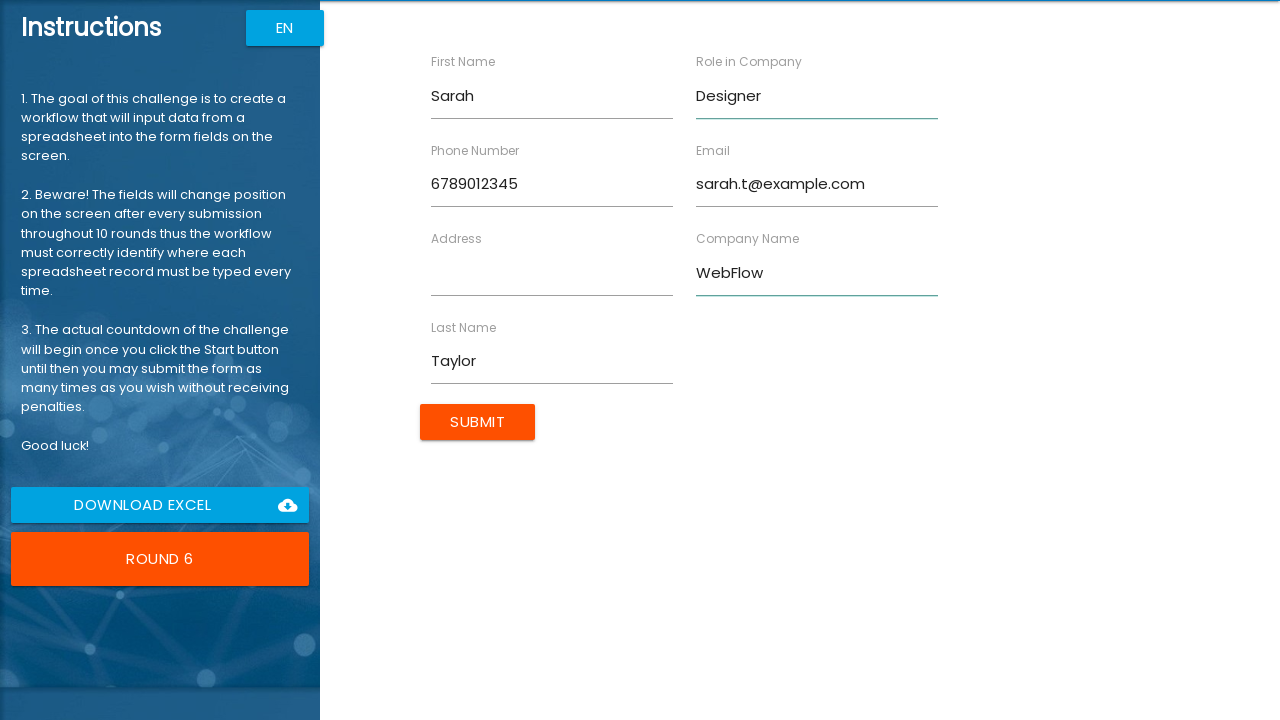

Filled Address with '987 Maple Dr' on //label[text()='Address']/following-sibling::input
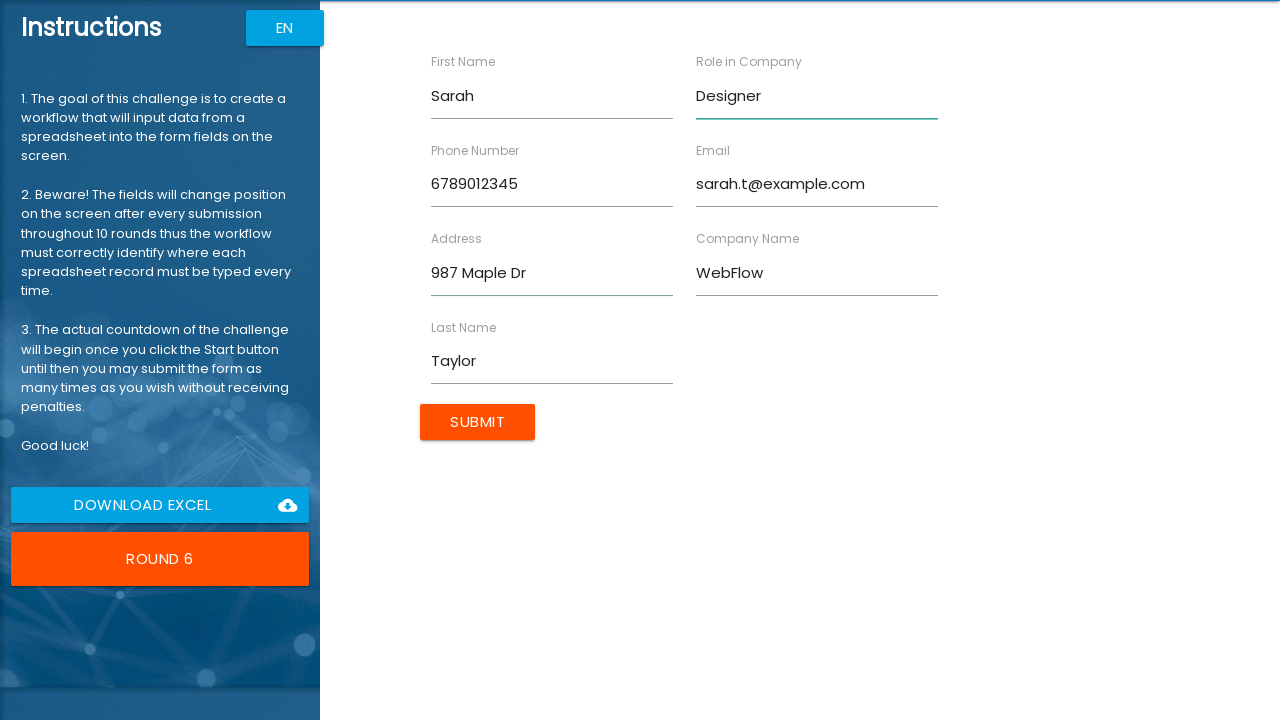

Submitted form for Sarah Taylor at (478, 422) on input.btn.uiColorButton
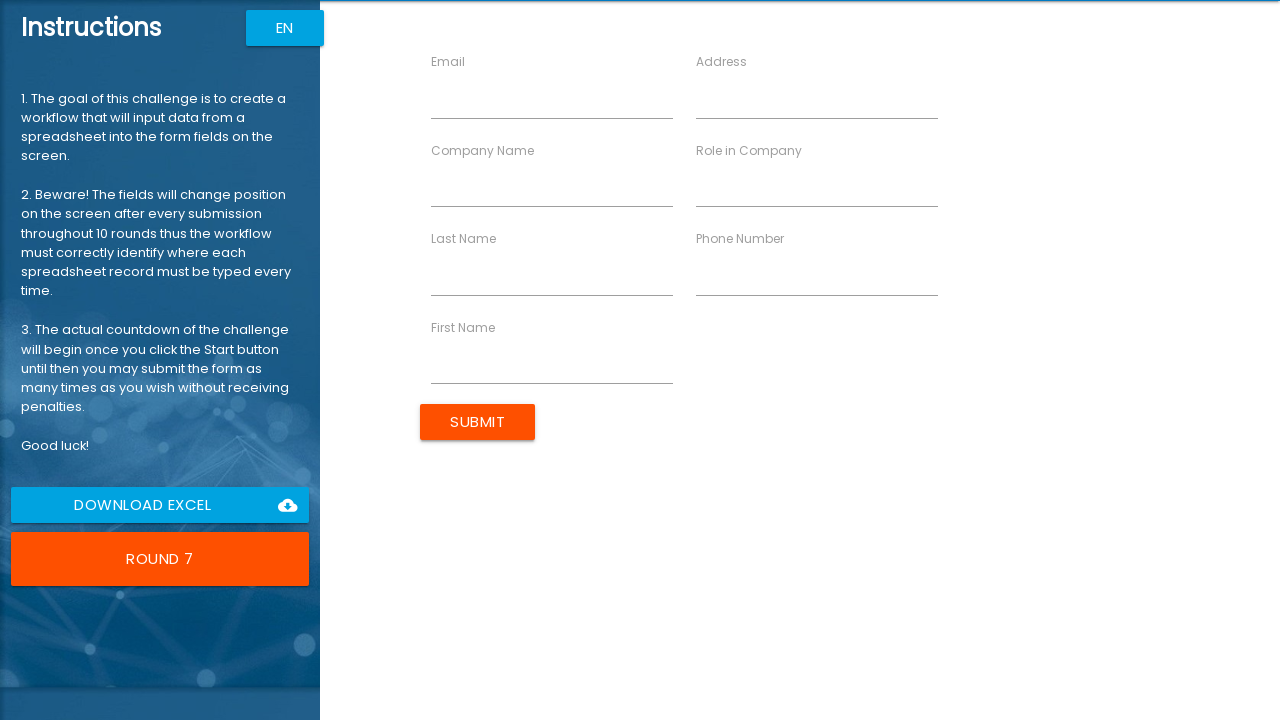

Form loaded and ready for input
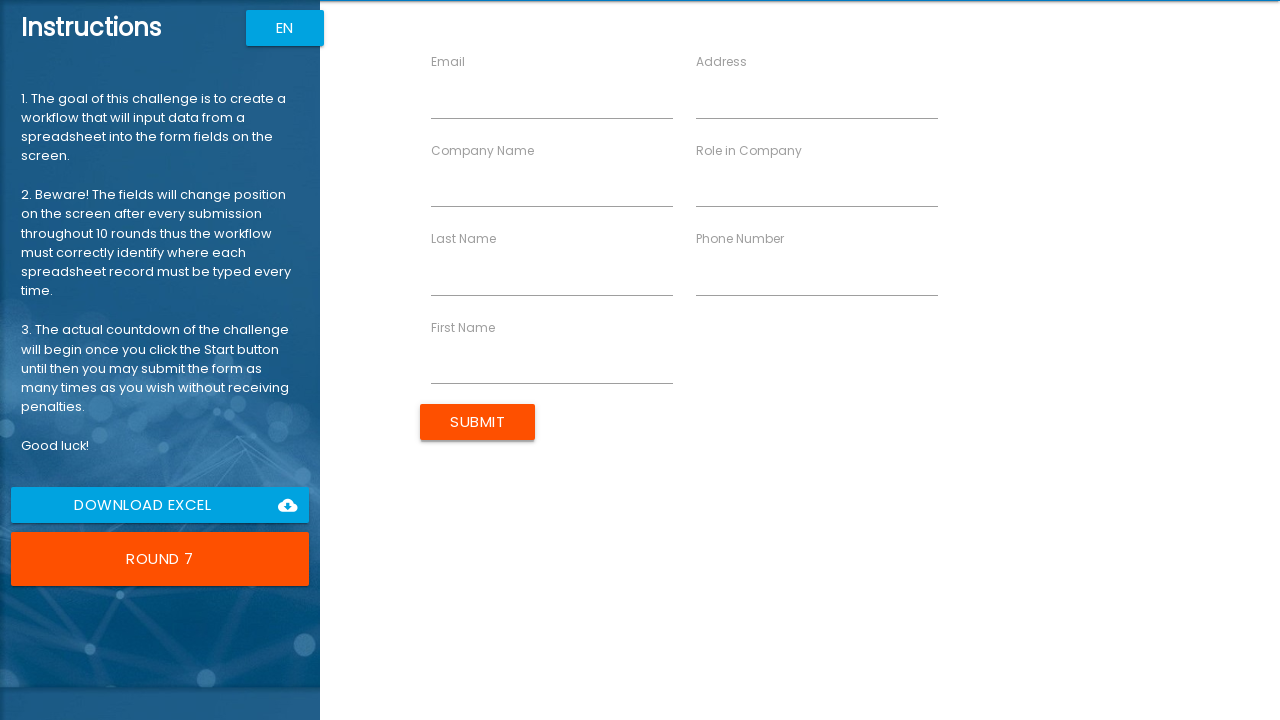

Filled First Name with 'Robert' on //label[text()='First Name']/following-sibling::input
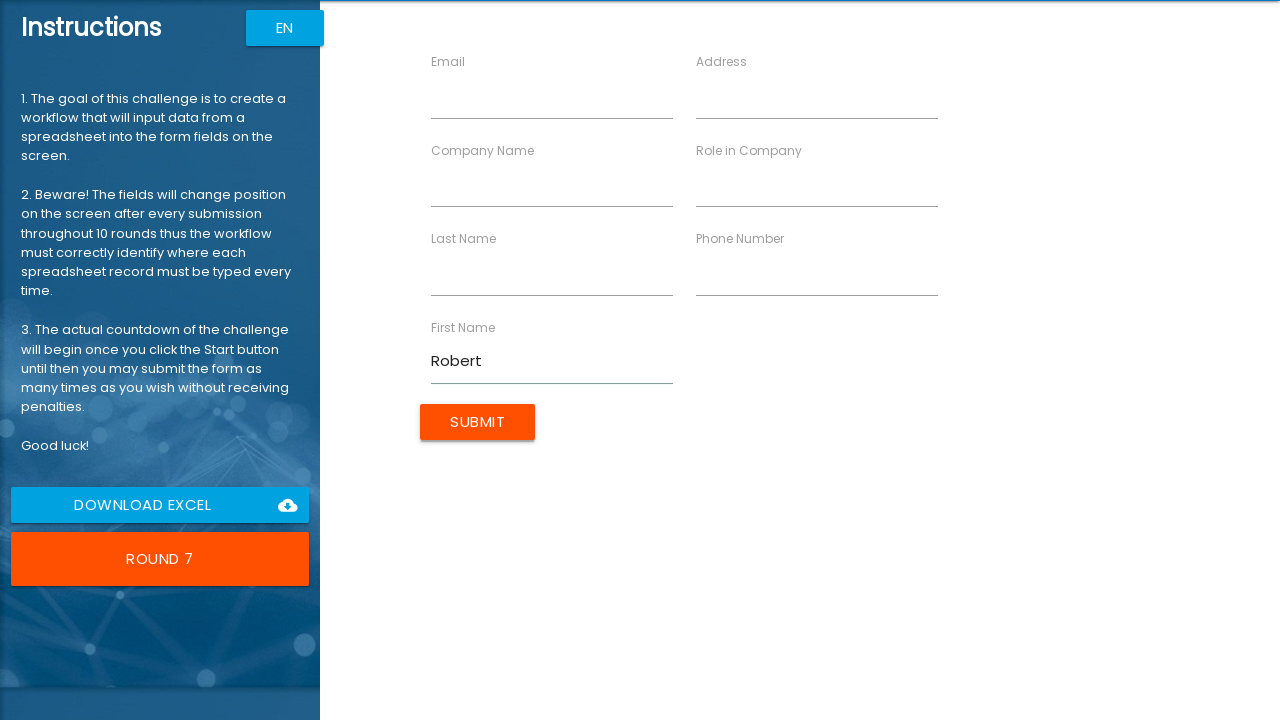

Filled Last Name with 'Anderson' on //label[text()='Last Name']/following-sibling::input
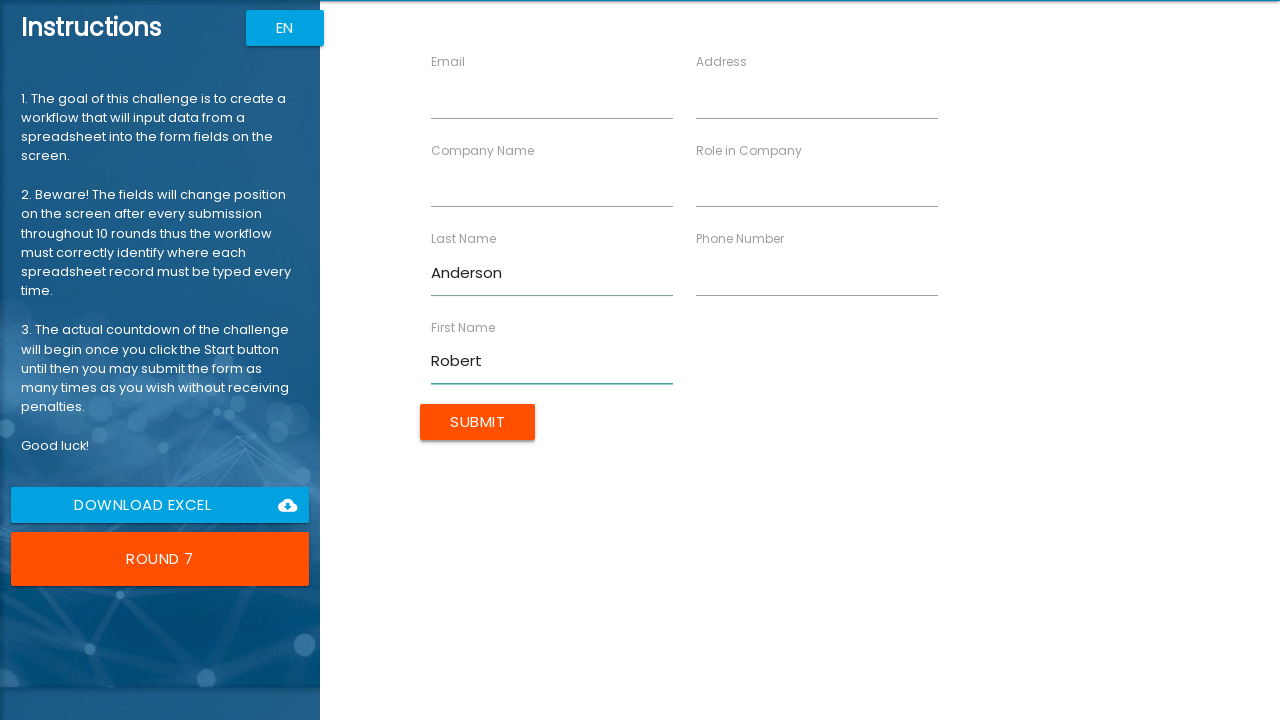

Filled Email with 'r.anderson@example.com' on //label[text()='Email']/following-sibling::input
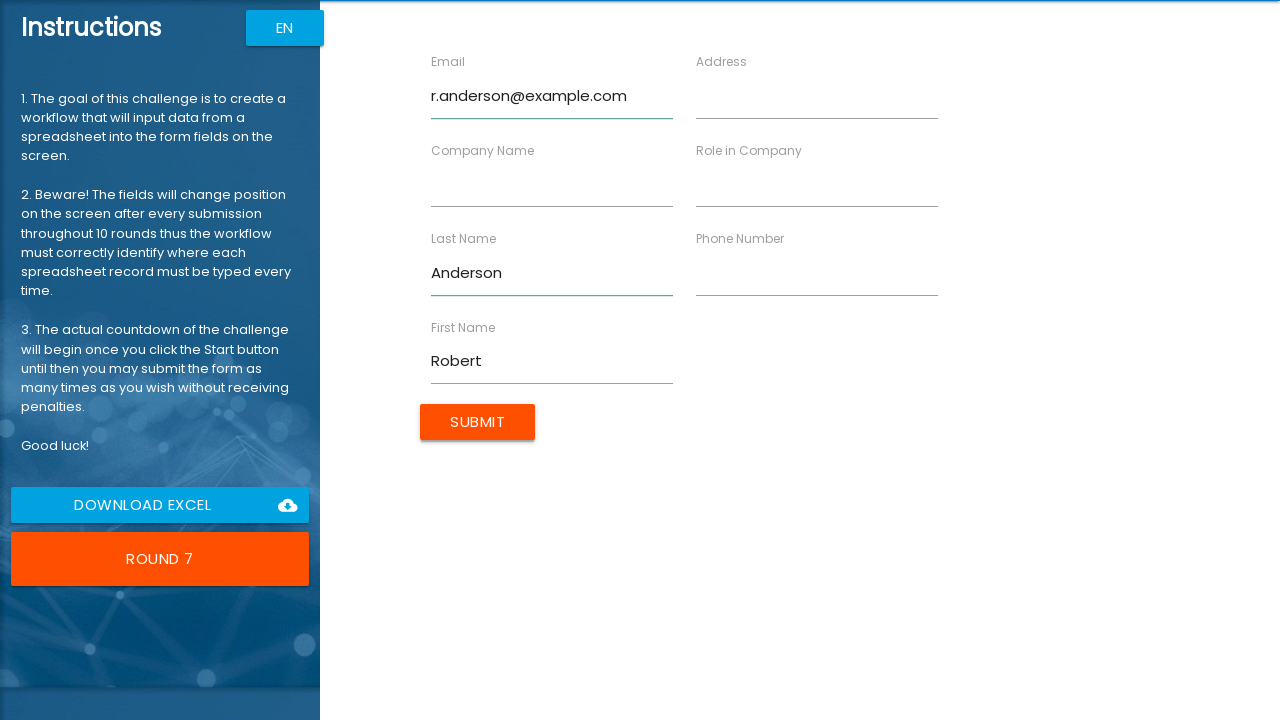

Filled Phone Number with '7890123456' on //label[text()='Phone Number']/following-sibling::input
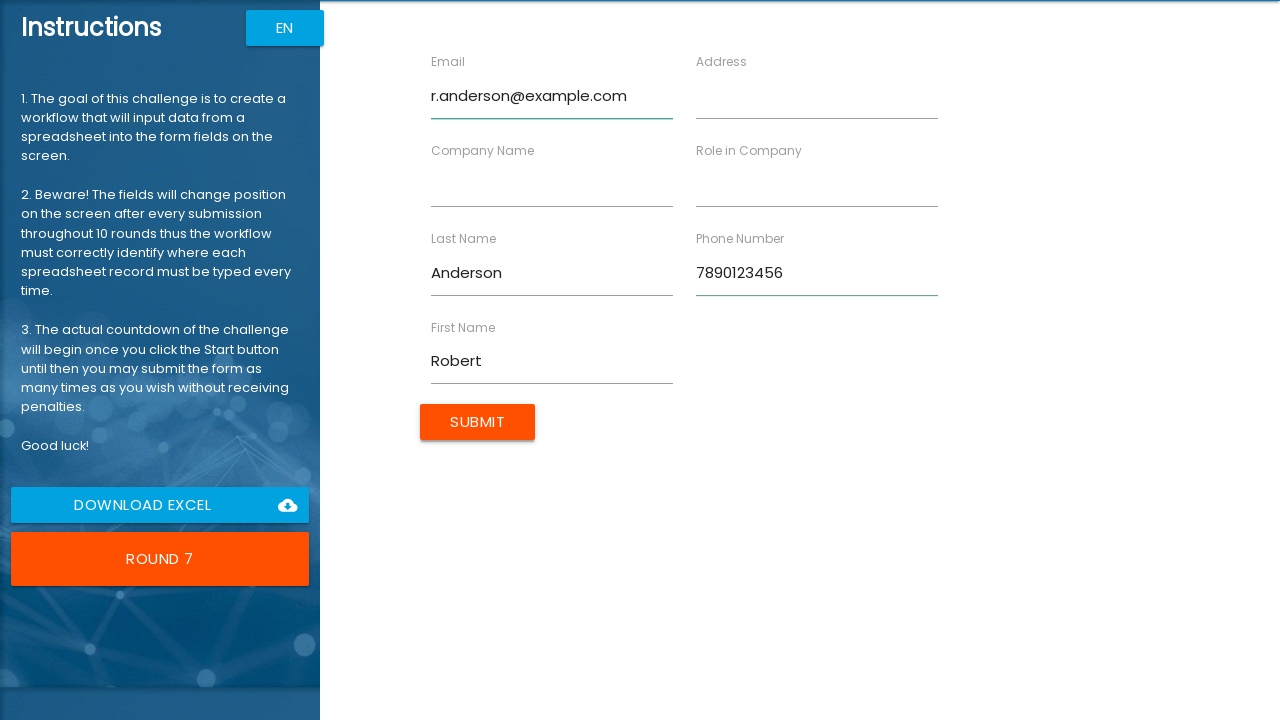

Filled Company Name with 'NetSys' on //label[text()='Company Name']/following-sibling::input
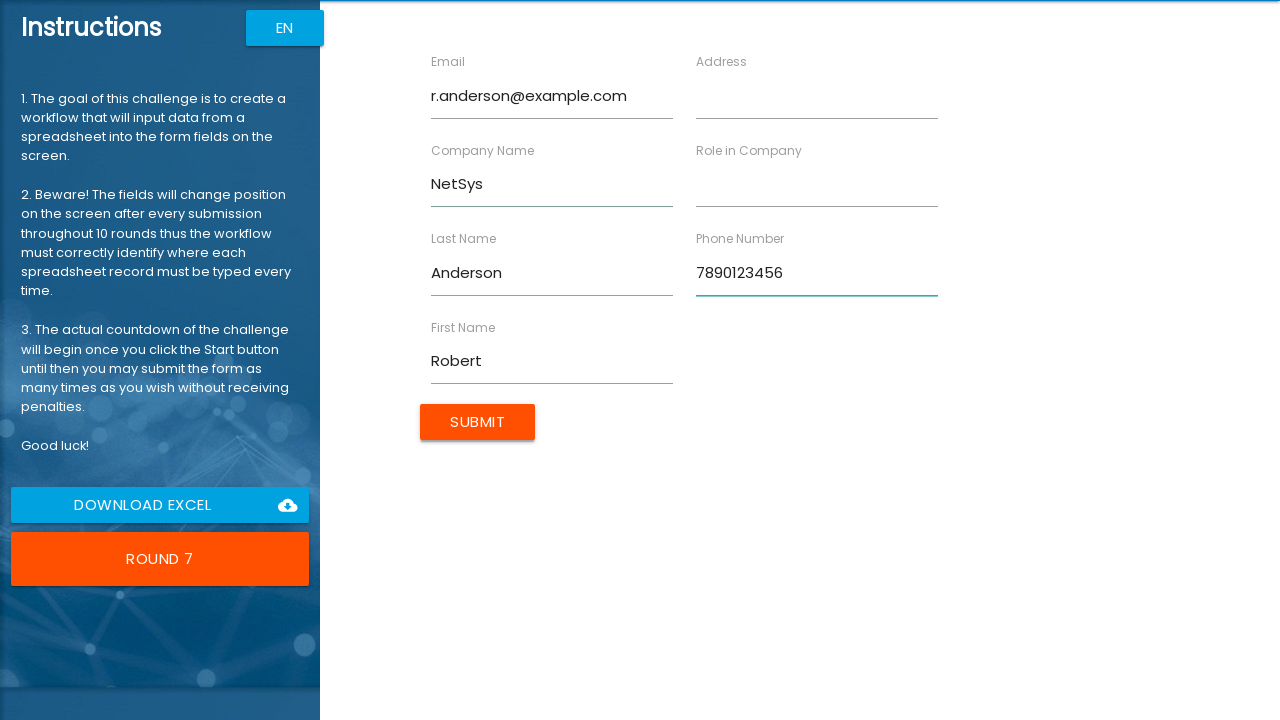

Filled Role in Company with 'Admin' on //label[text()='Role in Company']/following-sibling::input
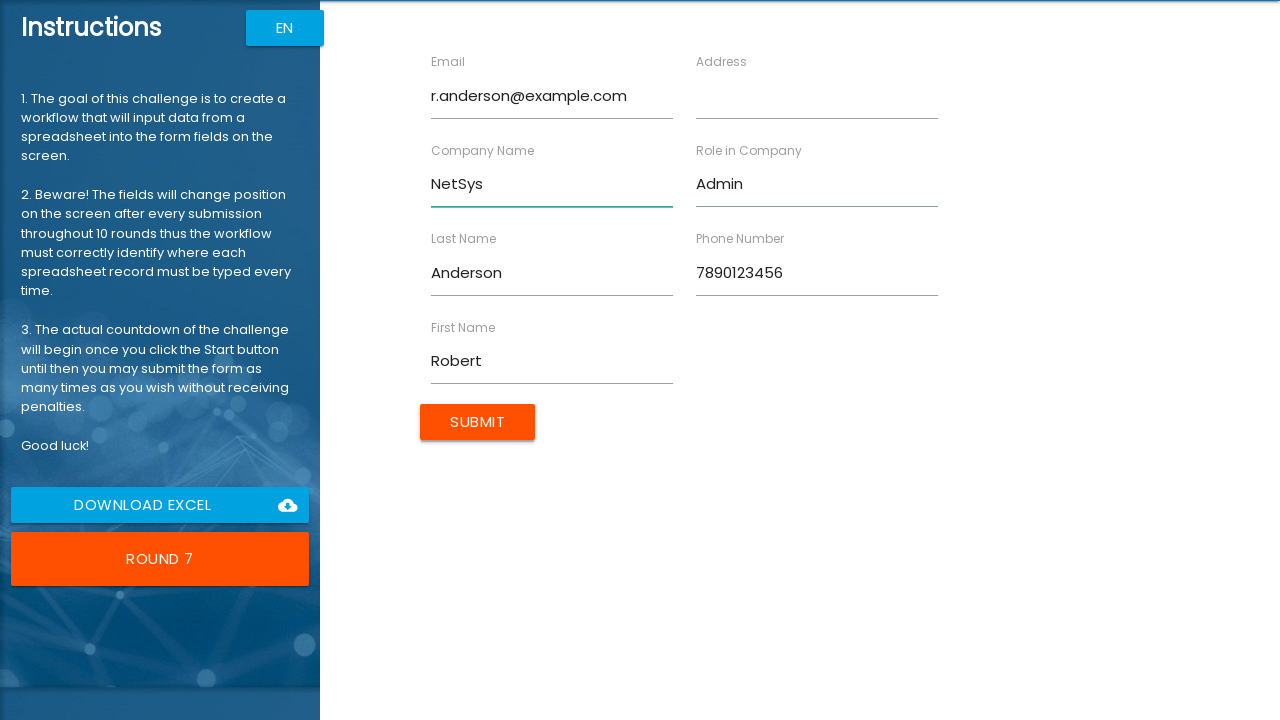

Filled Address with '147 Birch Way' on //label[text()='Address']/following-sibling::input
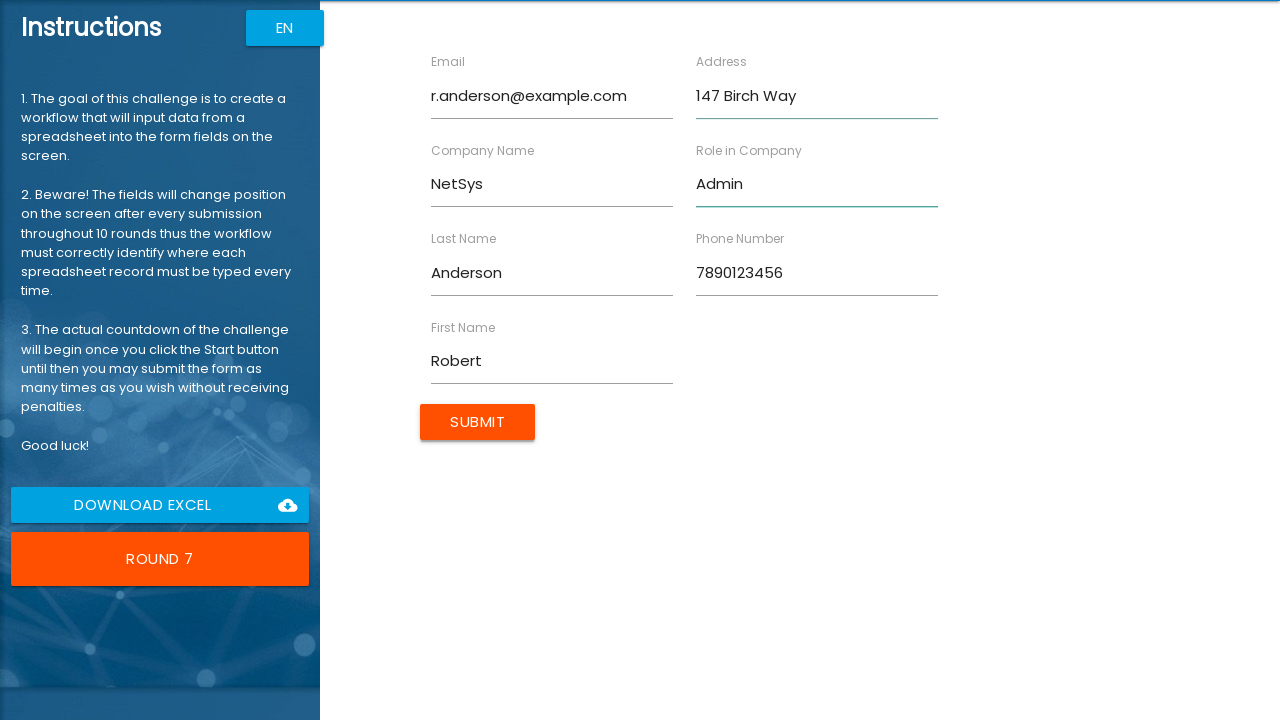

Submitted form for Robert Anderson at (478, 422) on input.btn.uiColorButton
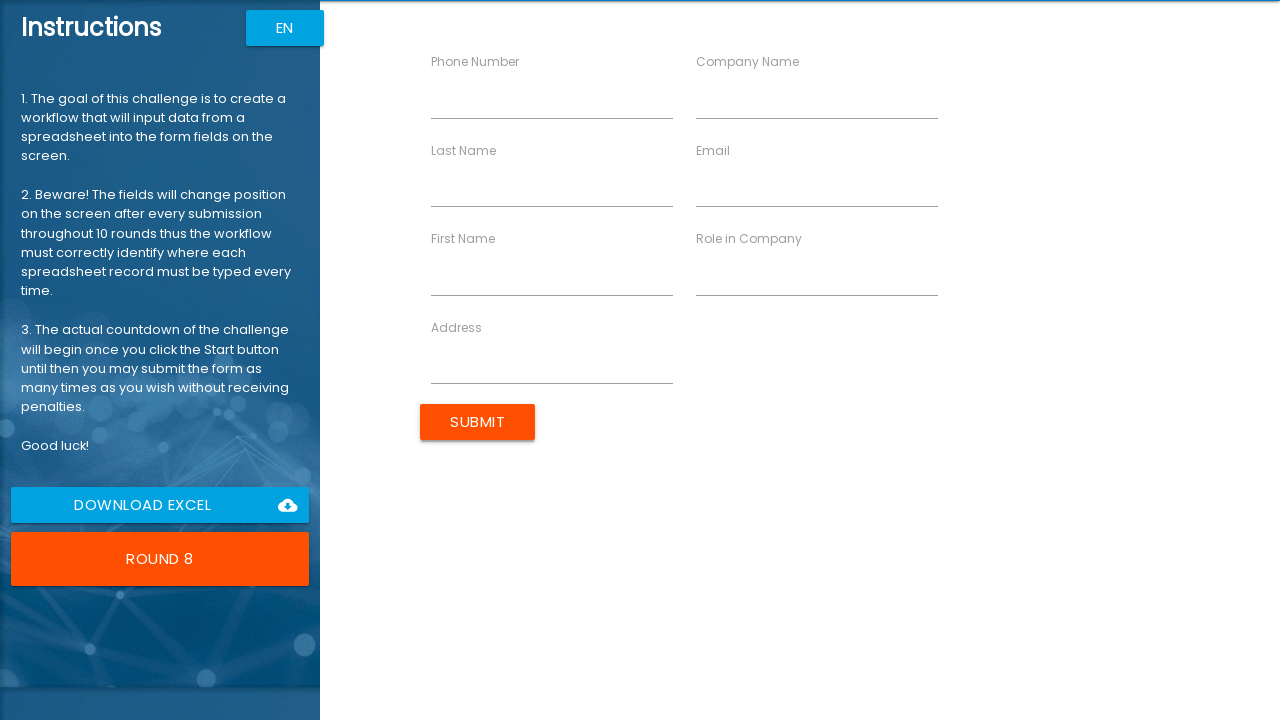

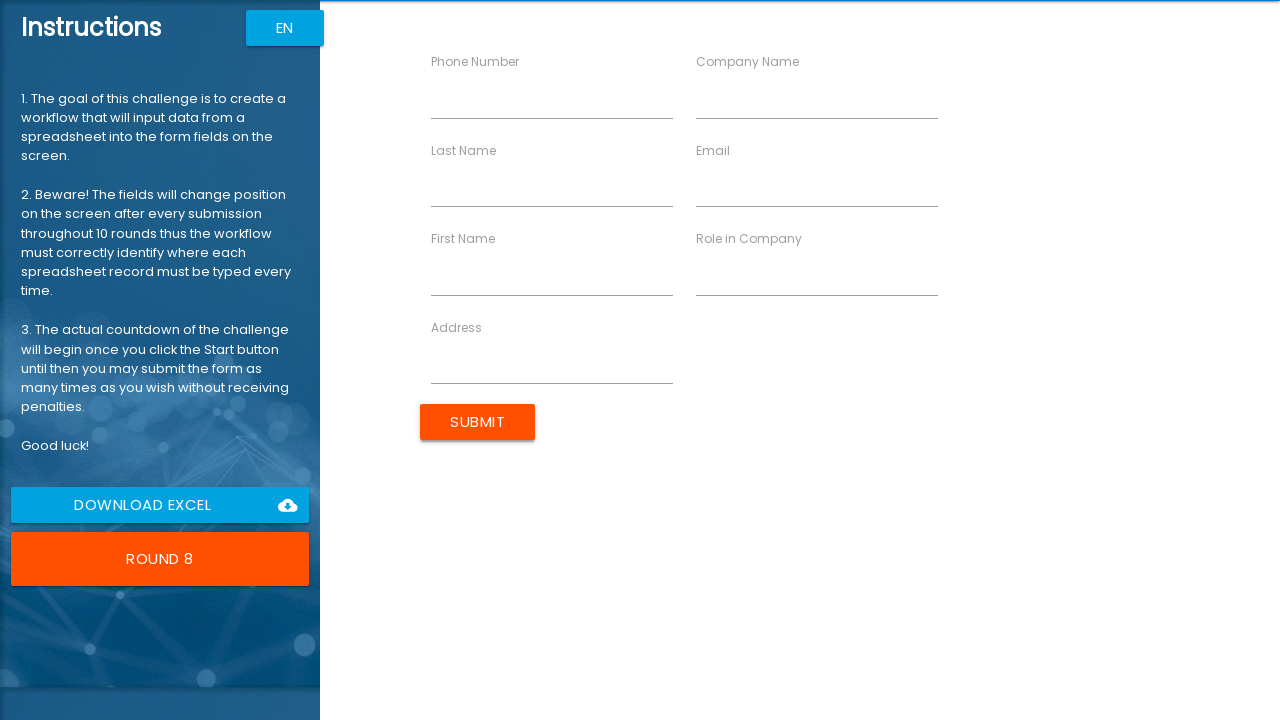